Tests the 10 Minute School website by searching for free courses, selecting a course, navigating through different sections (Six to Twelve, Skills), and changing the language setting.

Starting URL: https://10minuteschool.com/

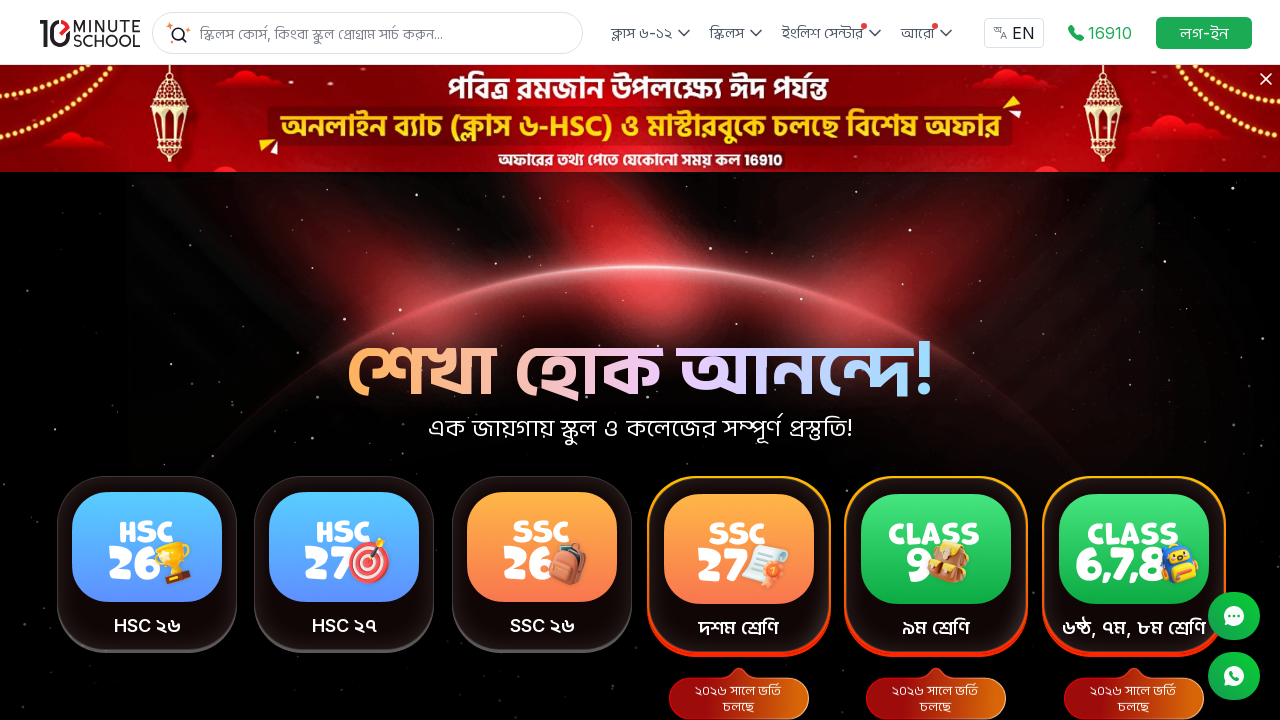

Waited for page to load (networkidle)
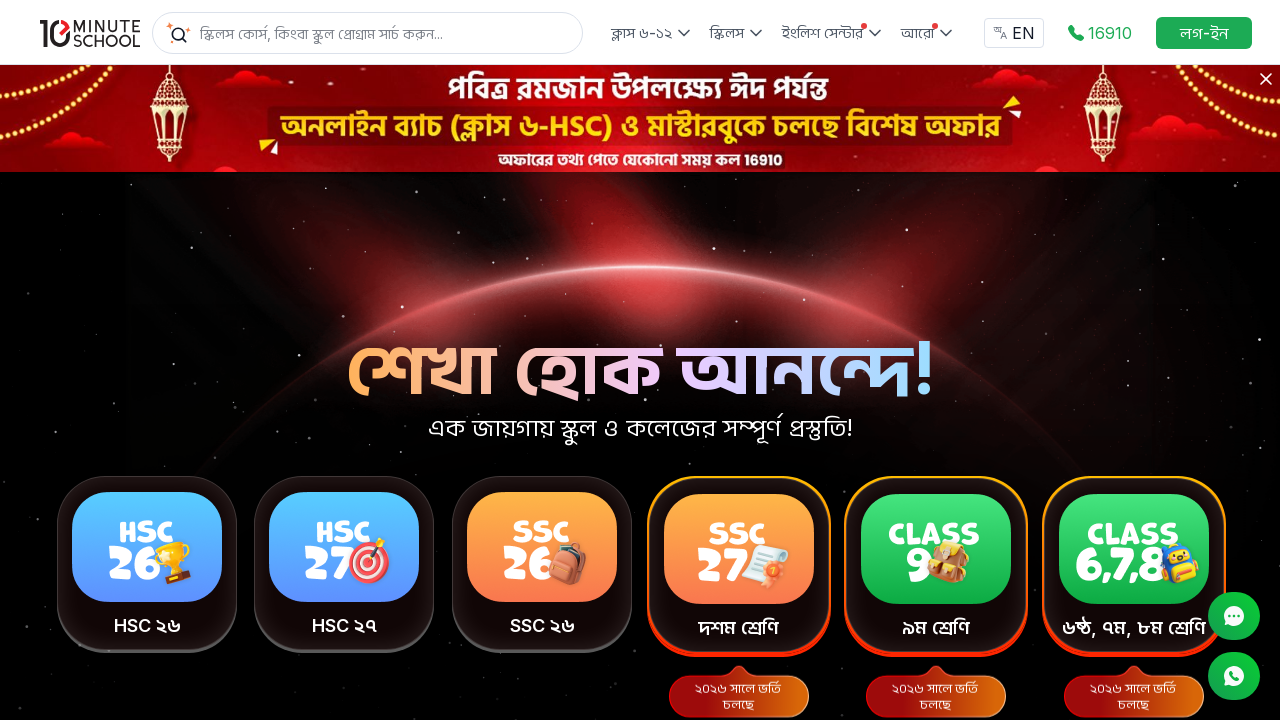

Scrolled down to the bottom of the page
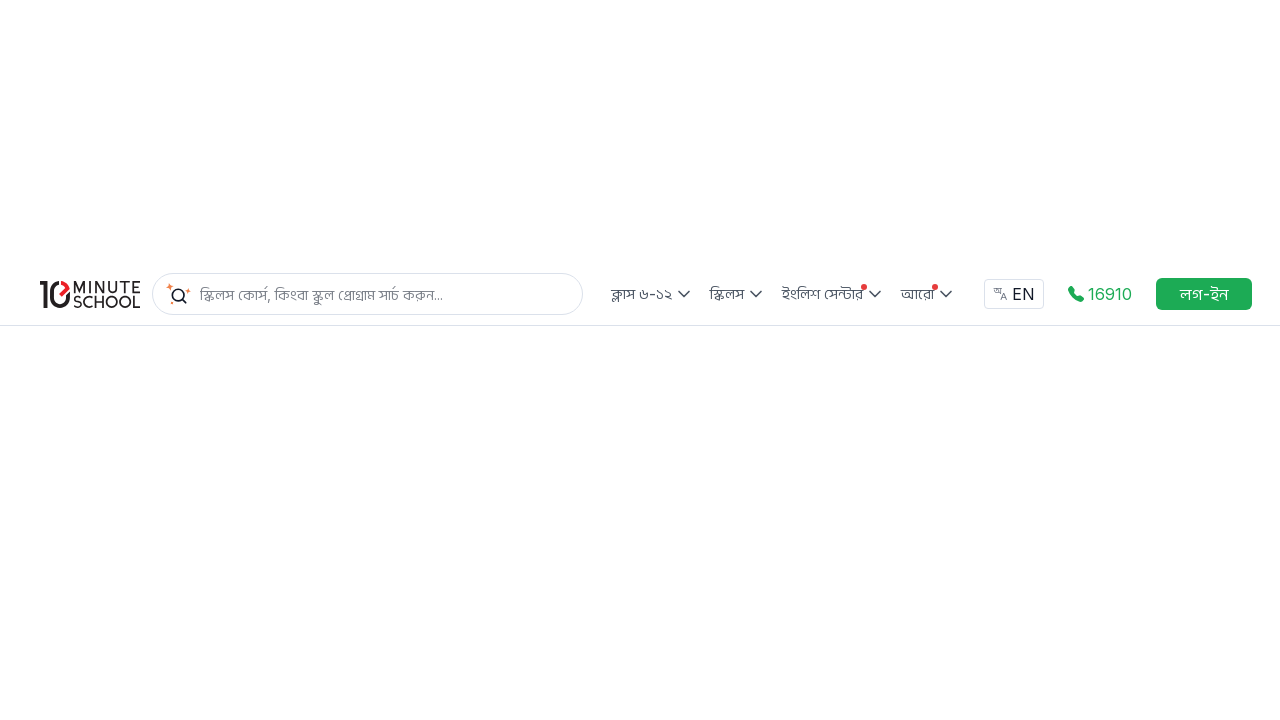

Waited 2 seconds
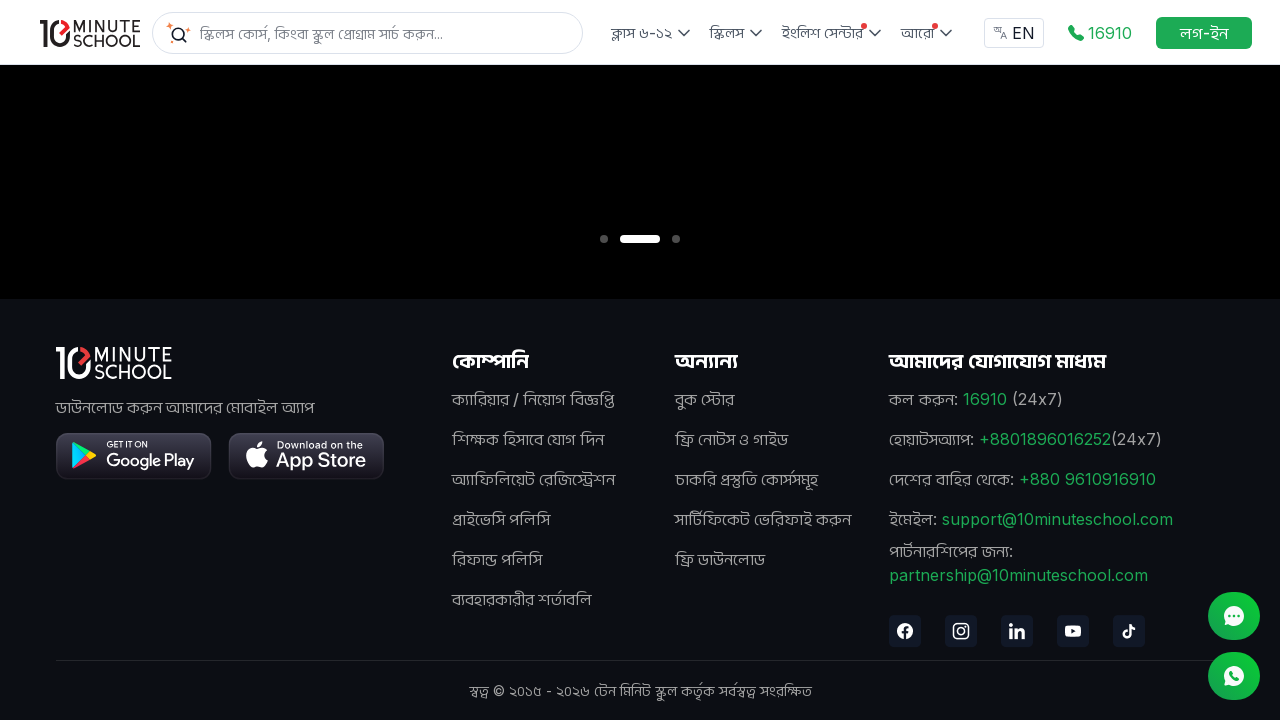

Scrolled back to the top of the page
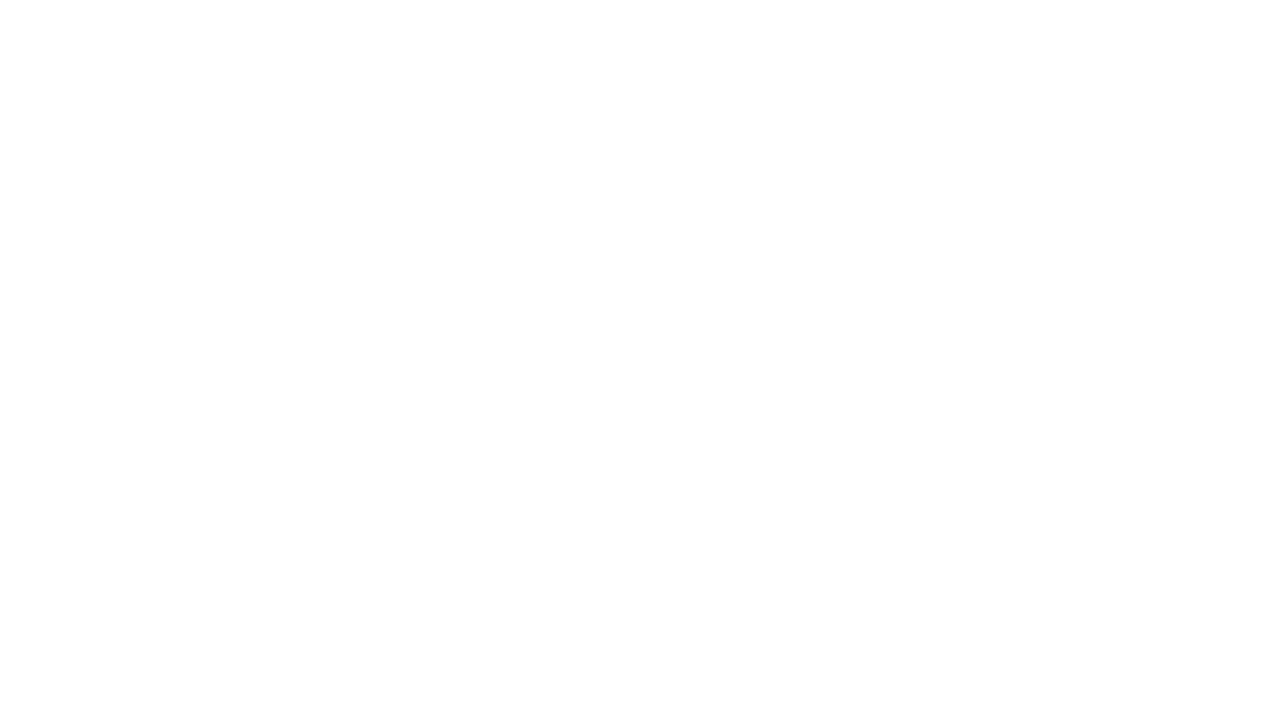

Waited 2 seconds
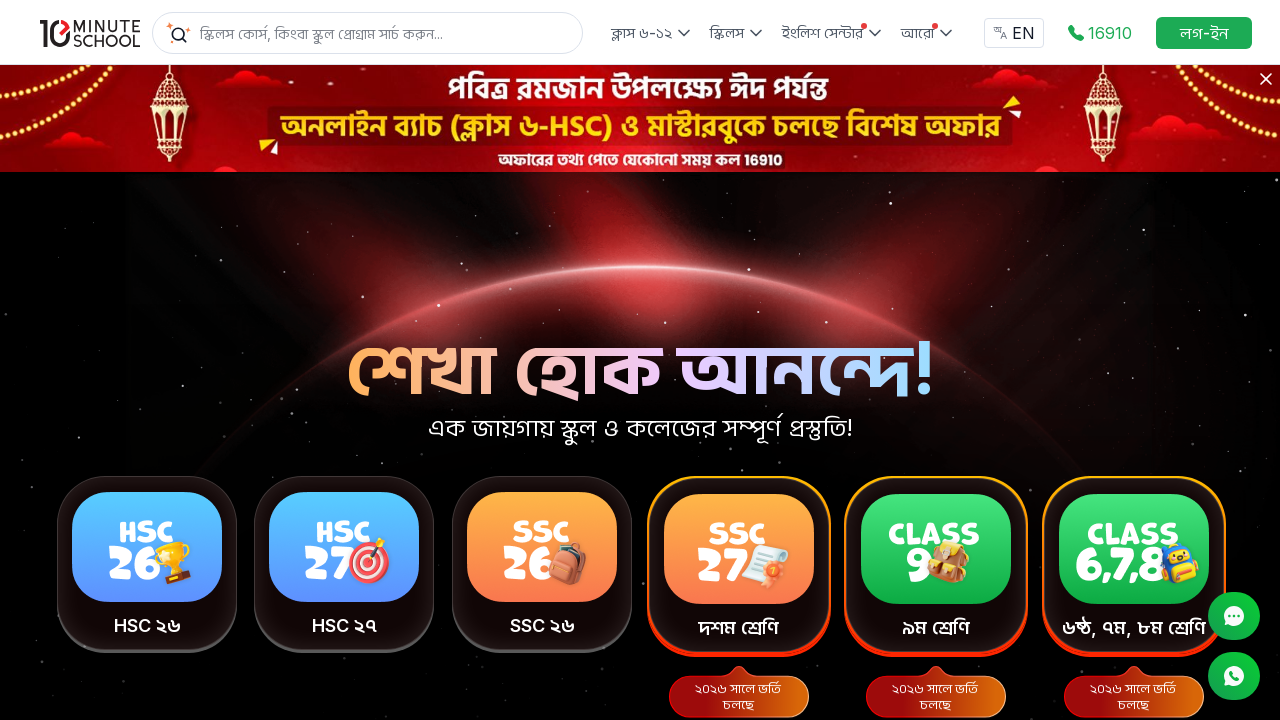

Located search input field
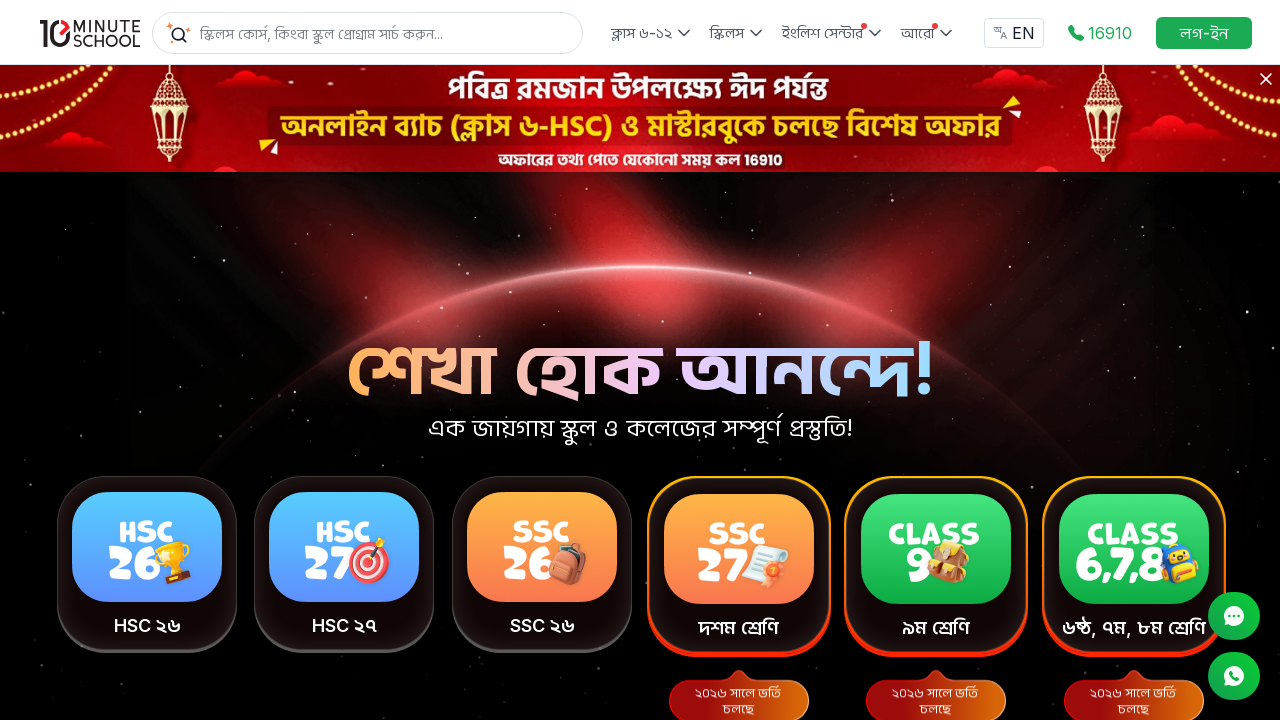

Filled search input with 'Free Courses' on xpath=//body/main[1]/div[1]/div[1]/div[3]/div[1]/div[1]/div[1]/input[1]
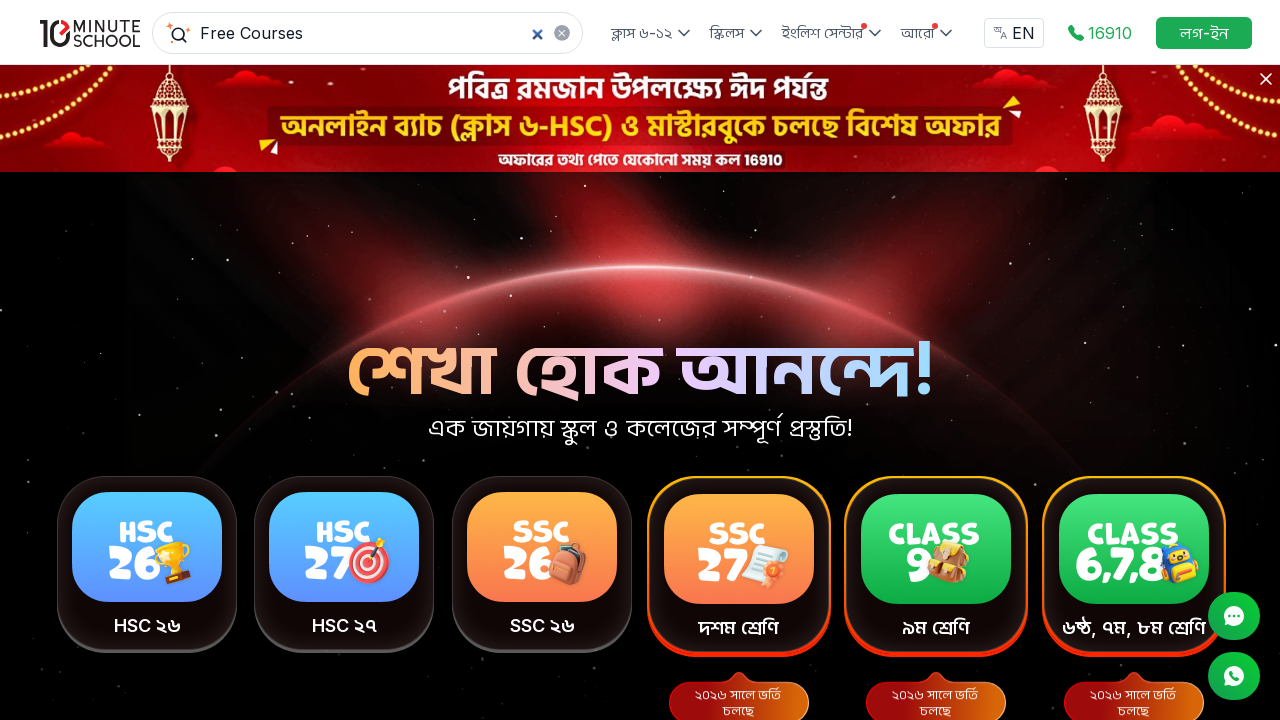

Pressed Enter to search for free courses on xpath=//body/main[1]/div[1]/div[1]/div[3]/div[1]/div[1]/div[1]/input[1]
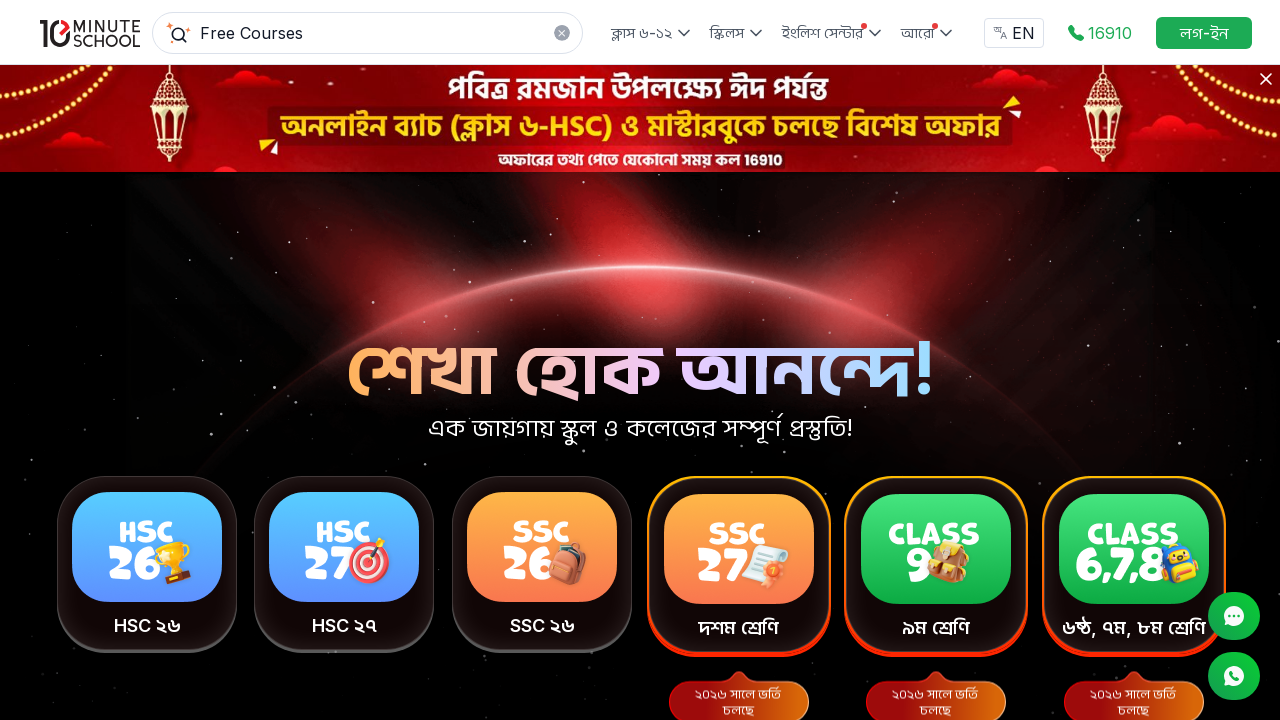

Waited for search results to load
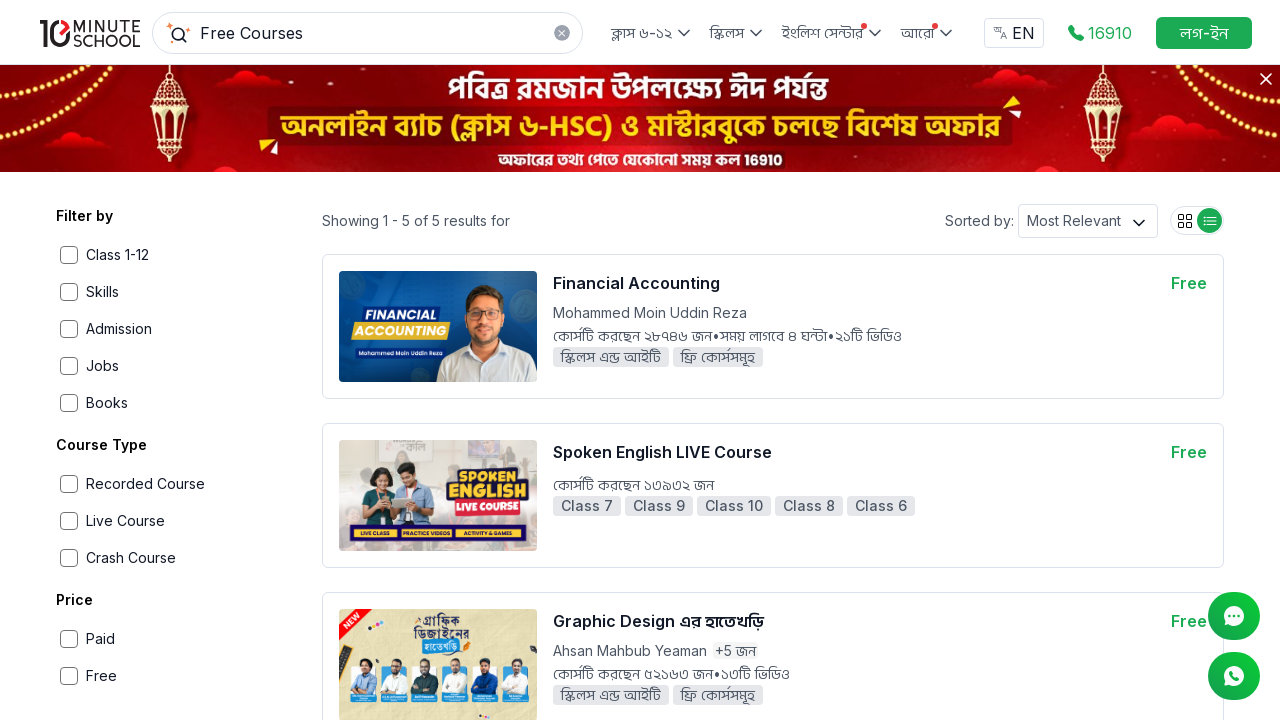

Located 'English for Everyday' course
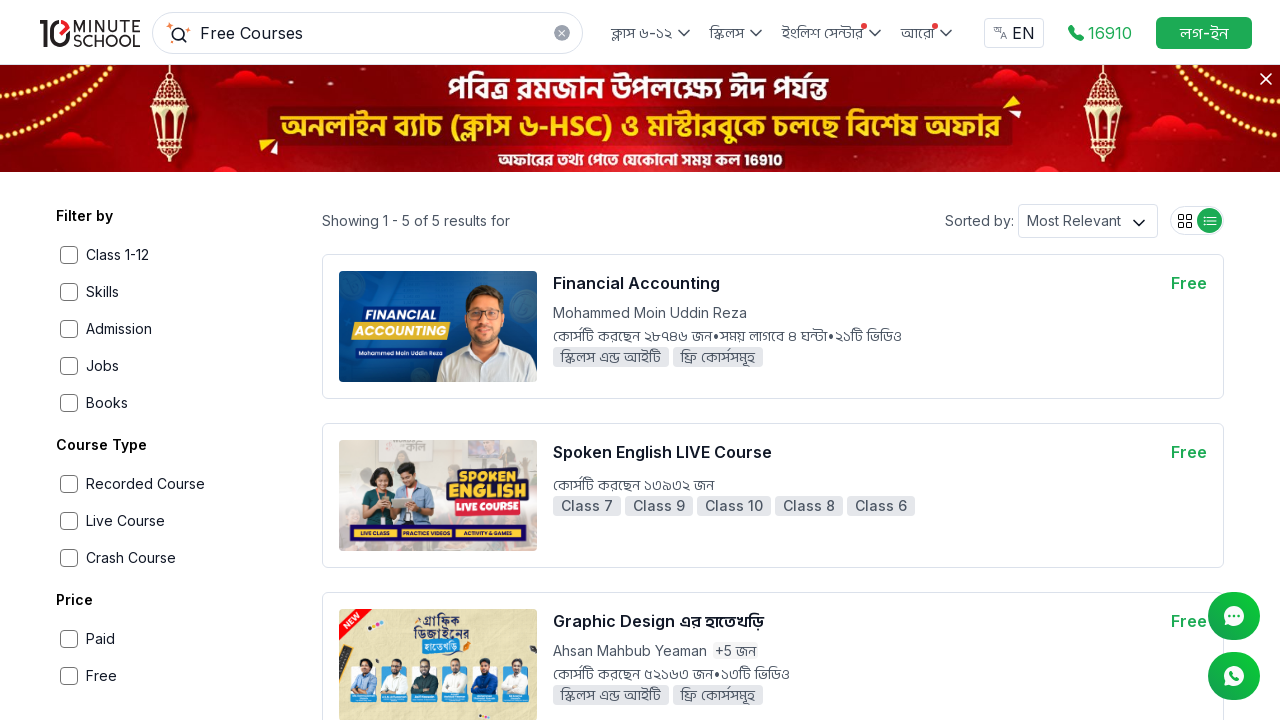

Hovered over 'English for Everyday' course at (854, 360) on h2:has-text('English for Everyday')
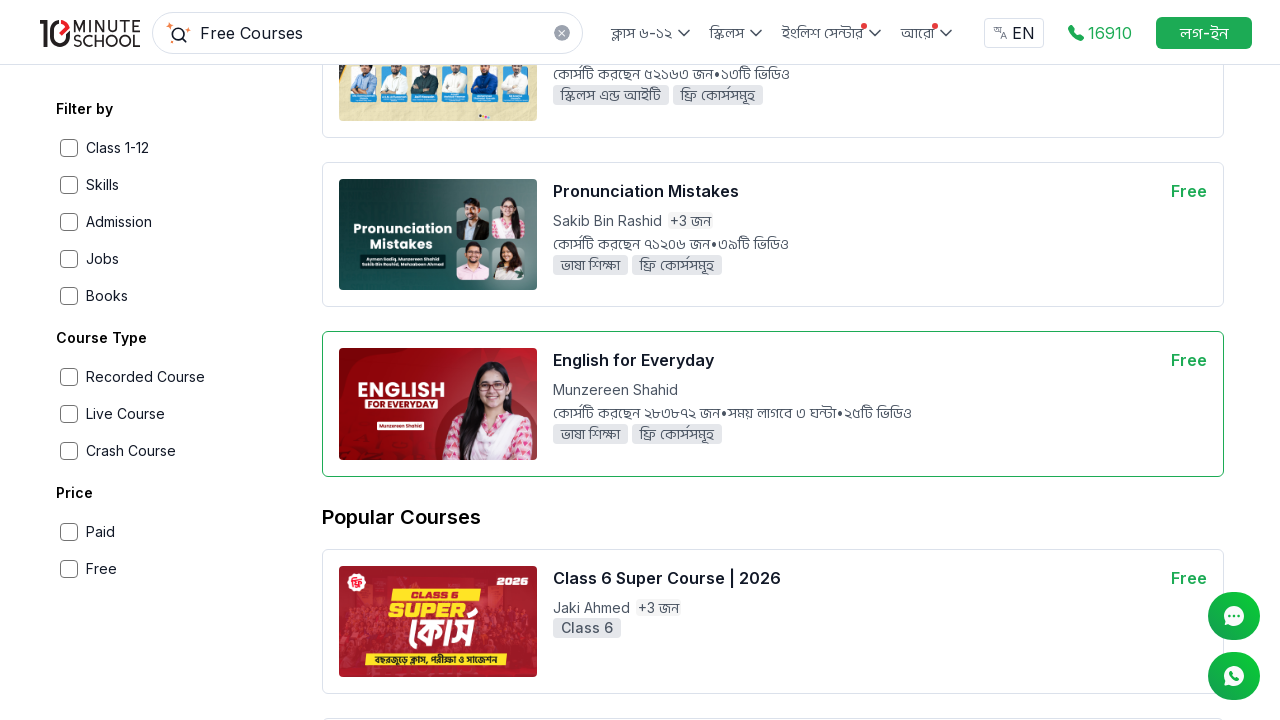

Clicked on 'English for Everyday' course at (854, 360) on h2:has-text('English for Everyday')
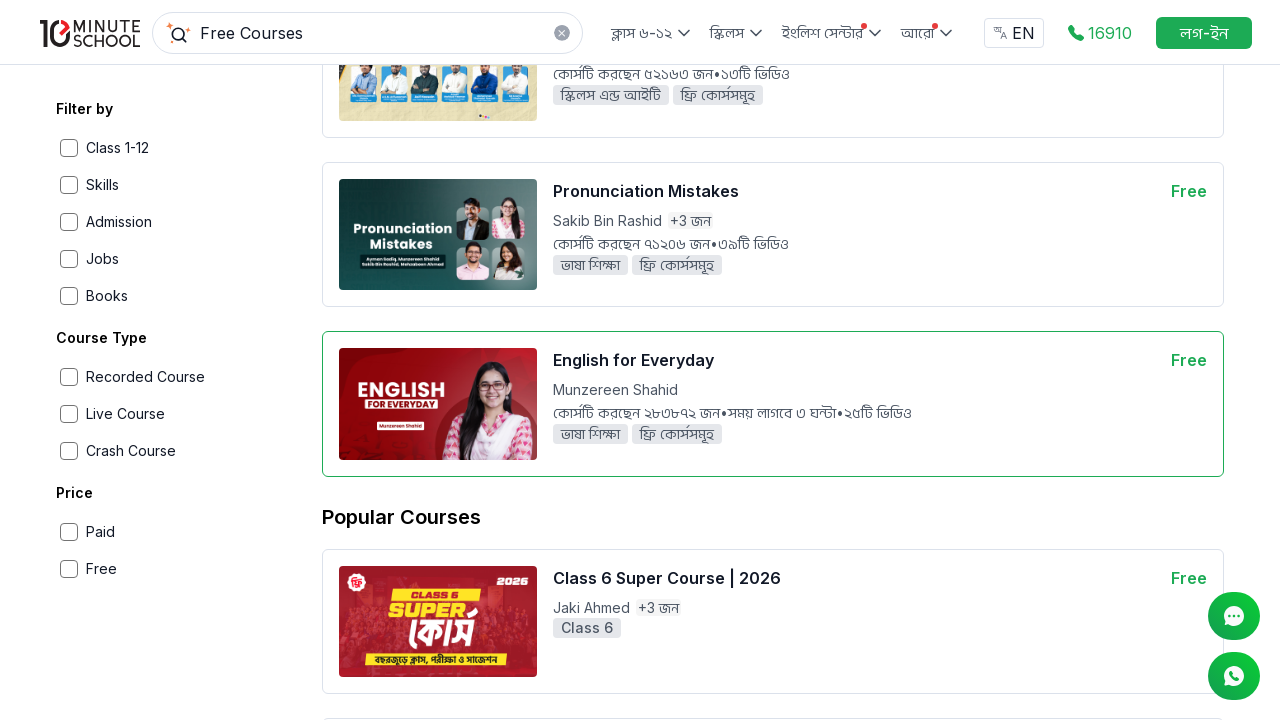

Waited 3 seconds for course to load
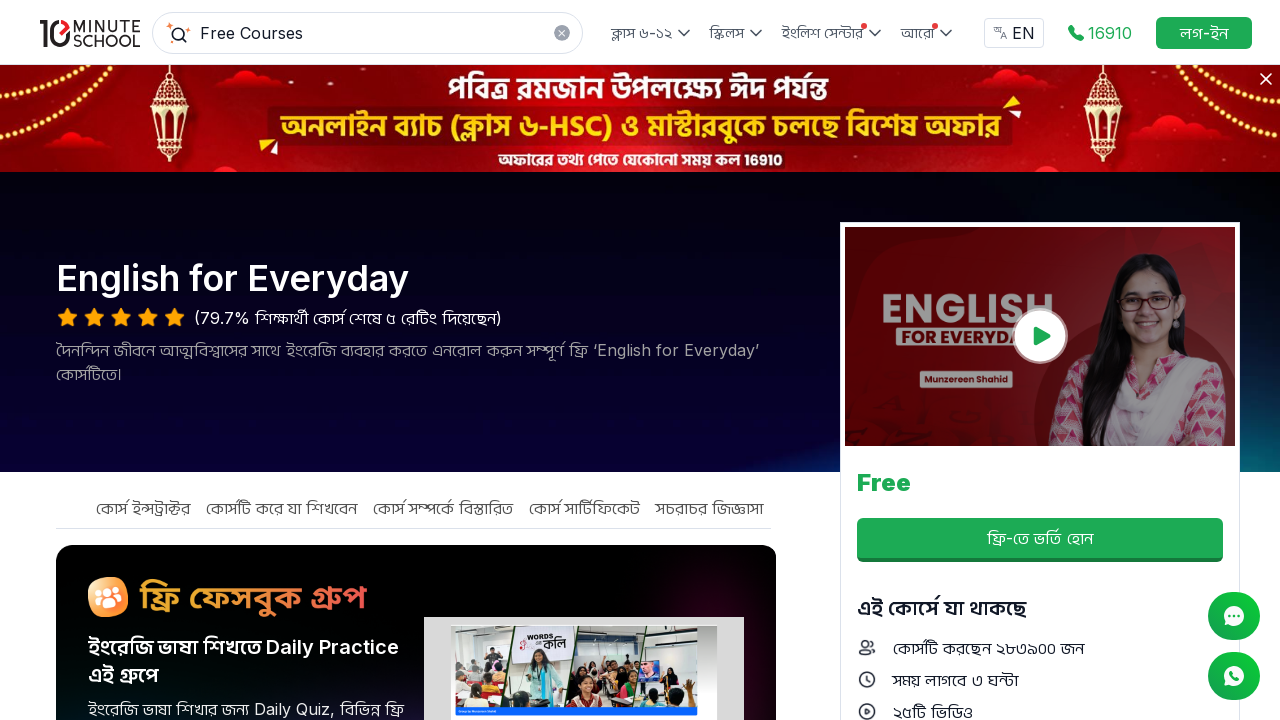

Scrolled down to the bottom of the course page
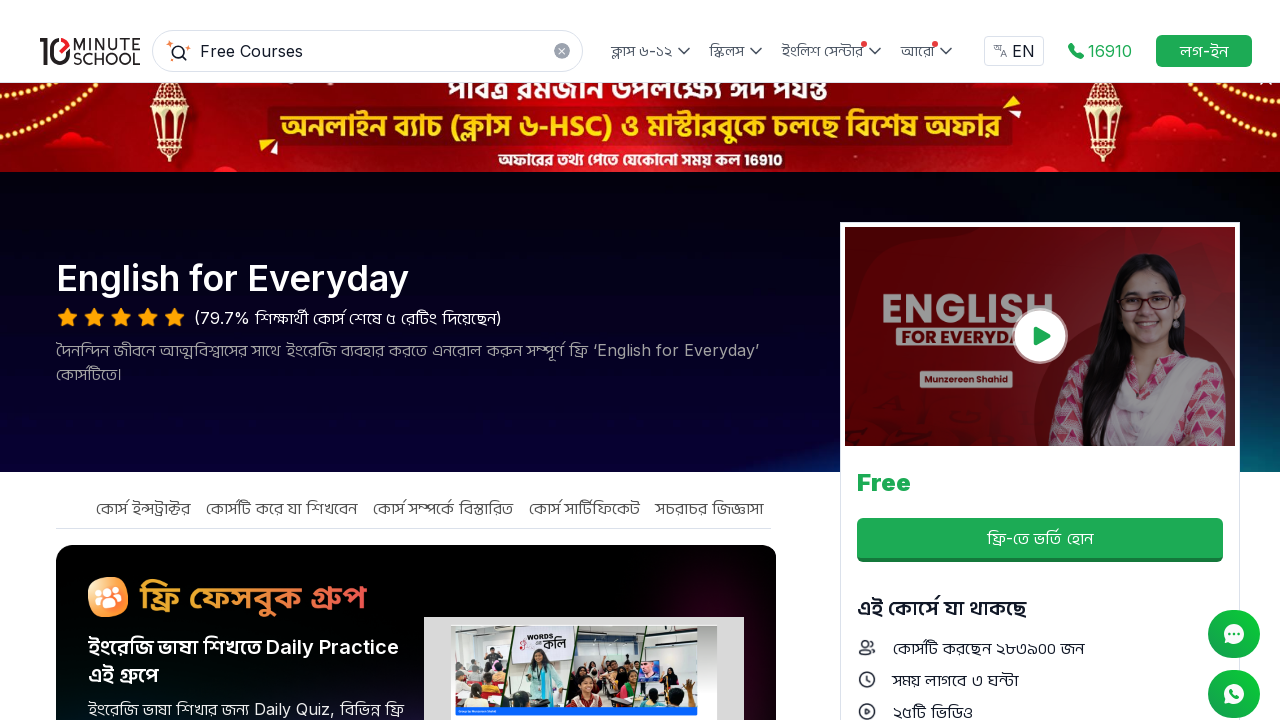

Waited 2 seconds
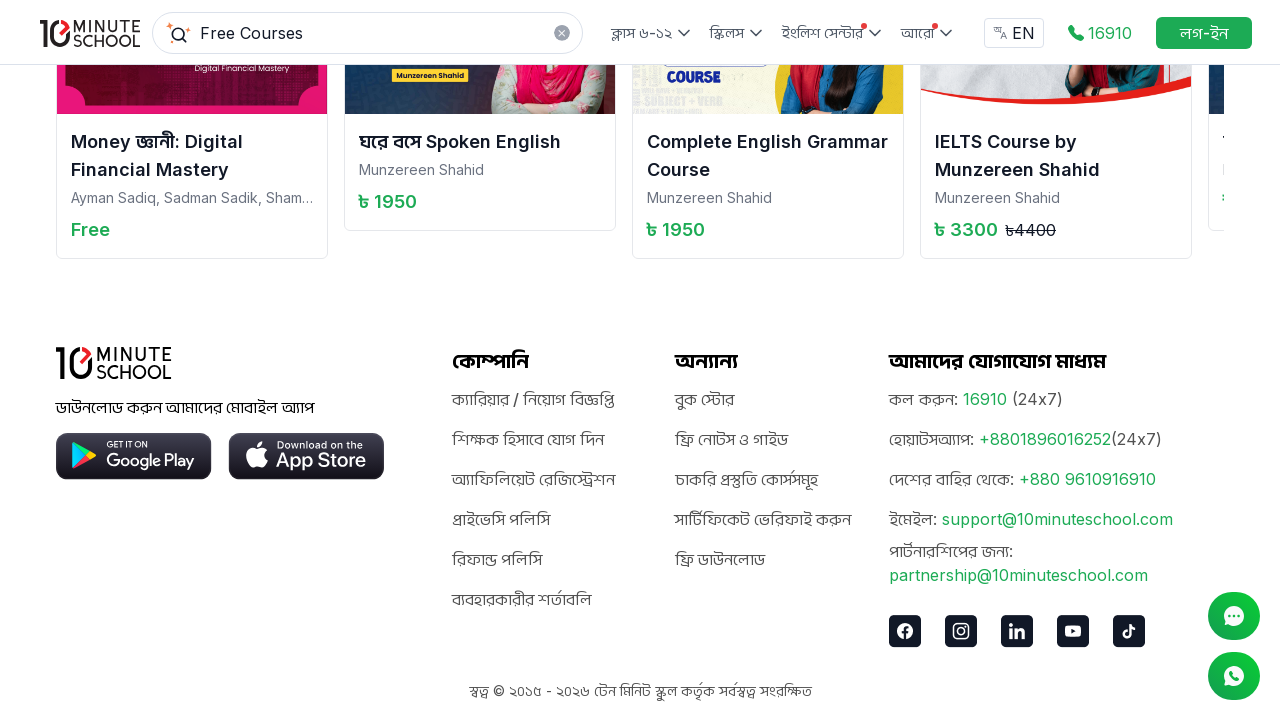

Scrolled back to the top of the course page
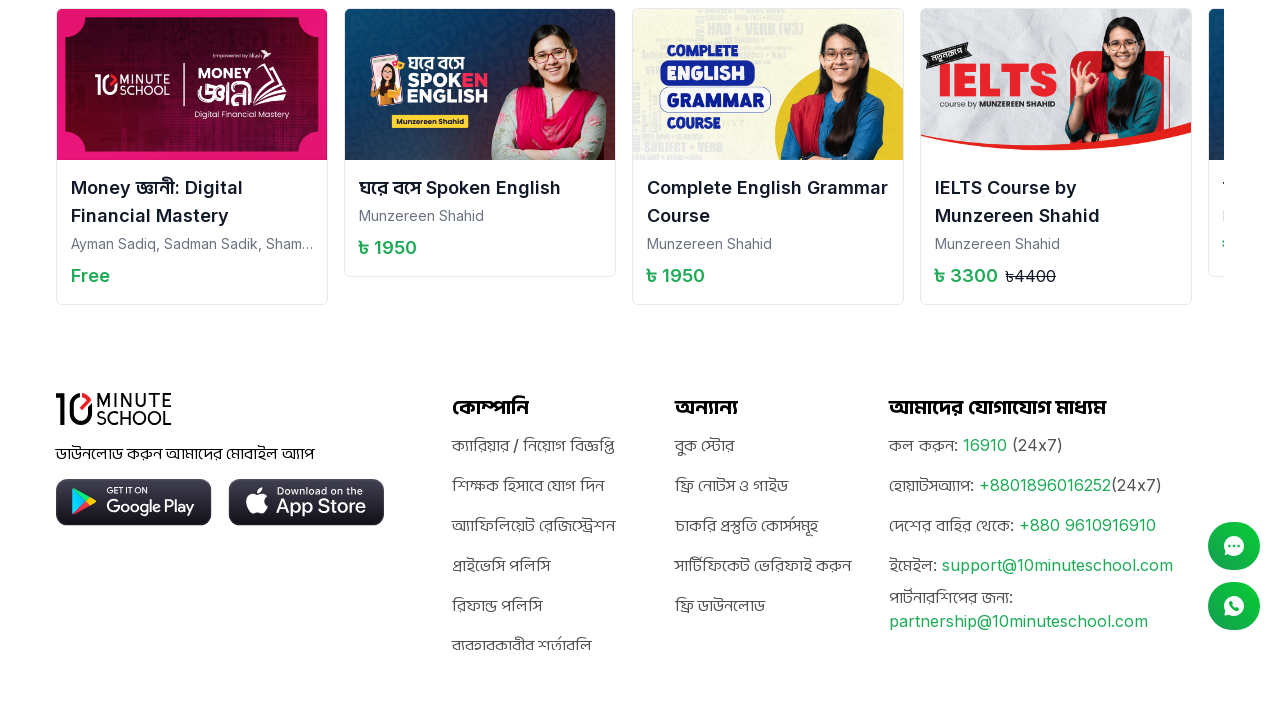

Waited 2 seconds
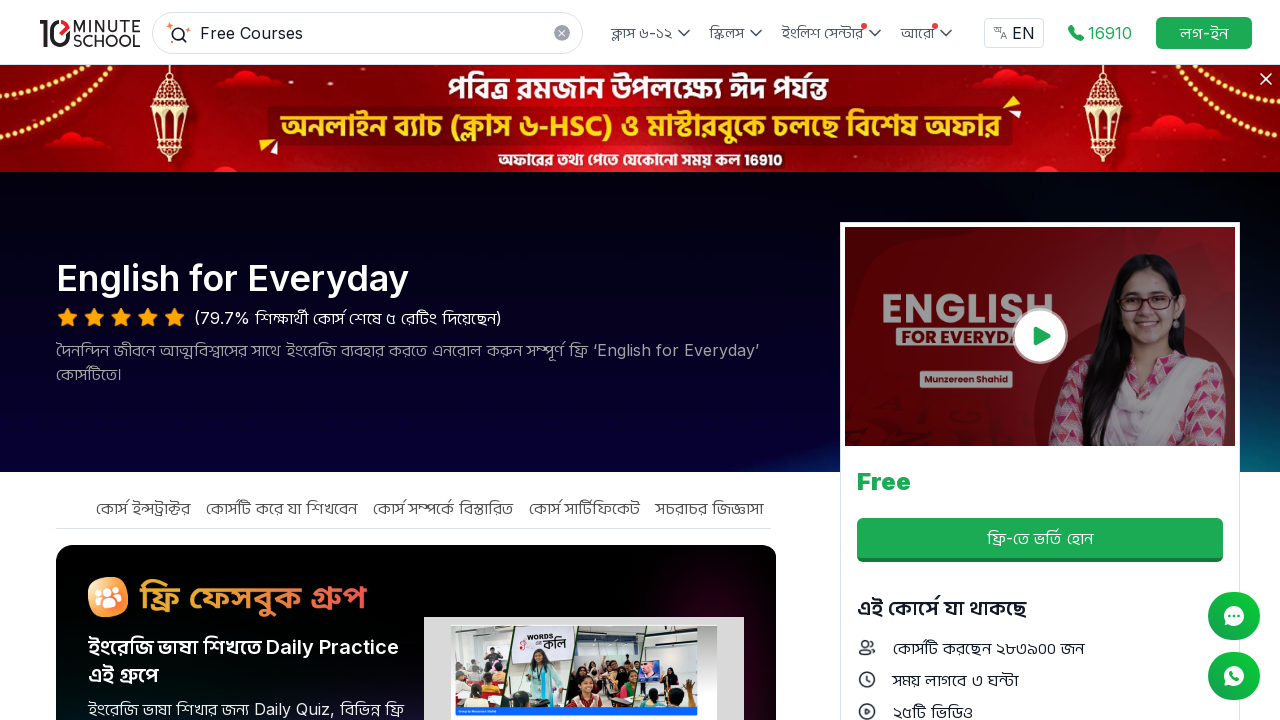

Located home logo
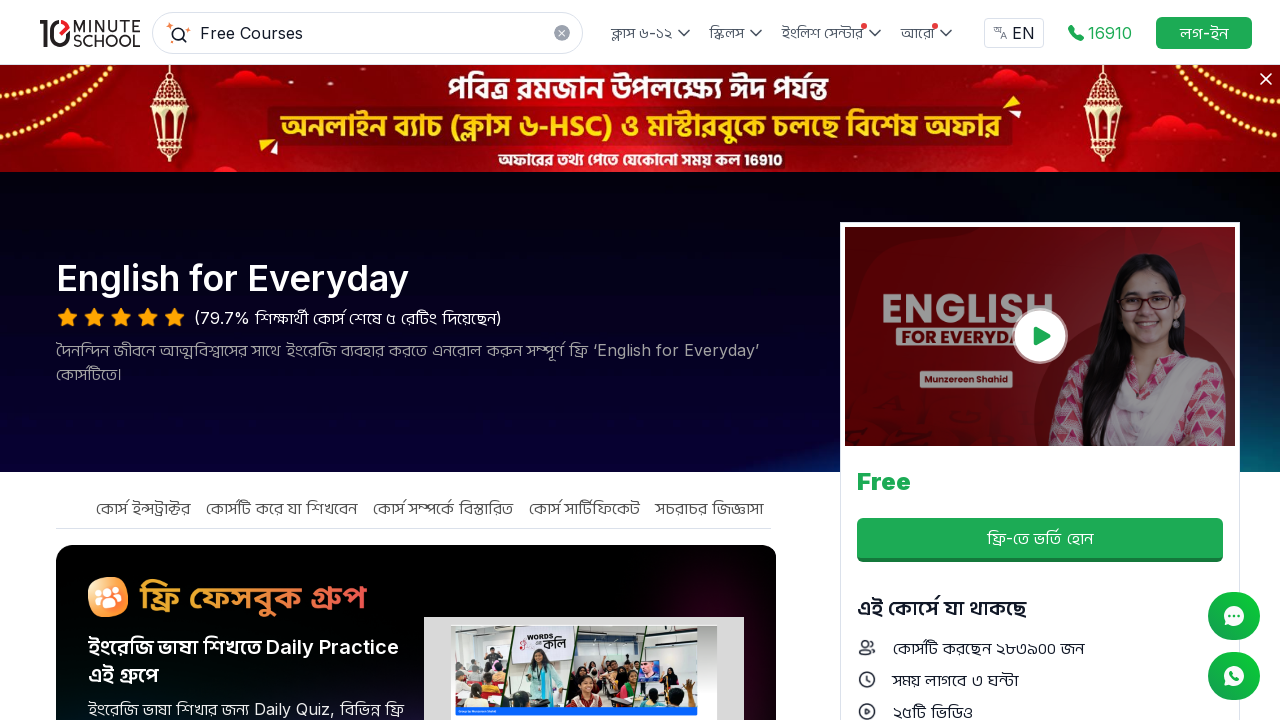

Clicked on home logo to return to homepage at (90, 33) on xpath=//body/main[1]/div[1]/div[1]/div[2]/a[1]/div[1]/img[1]
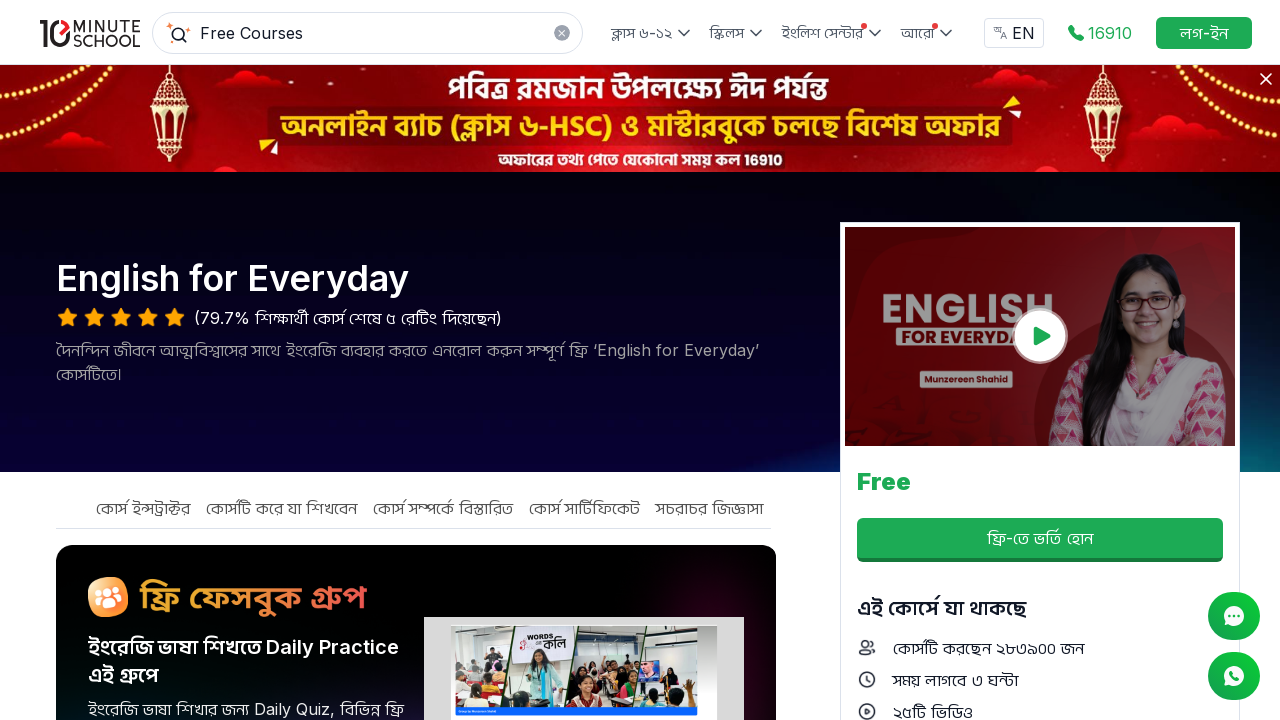

Waited for homepage to load
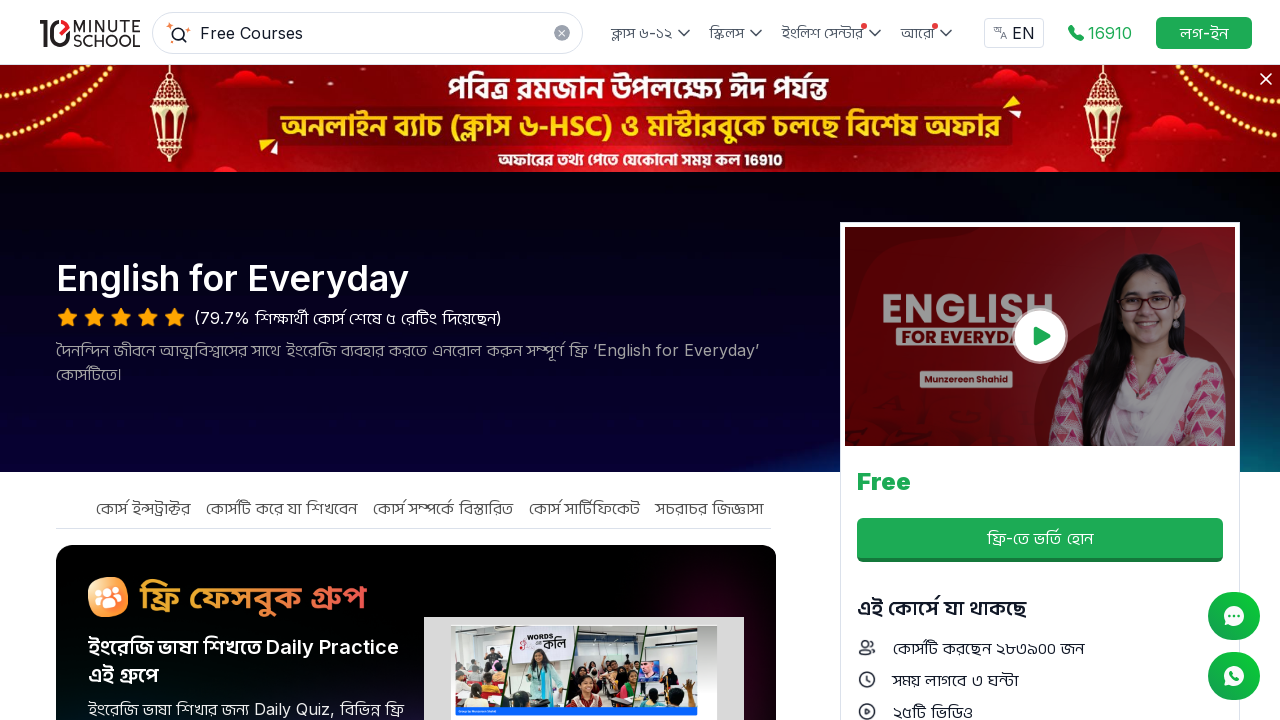

Located 'Six to Twelve' navigation section
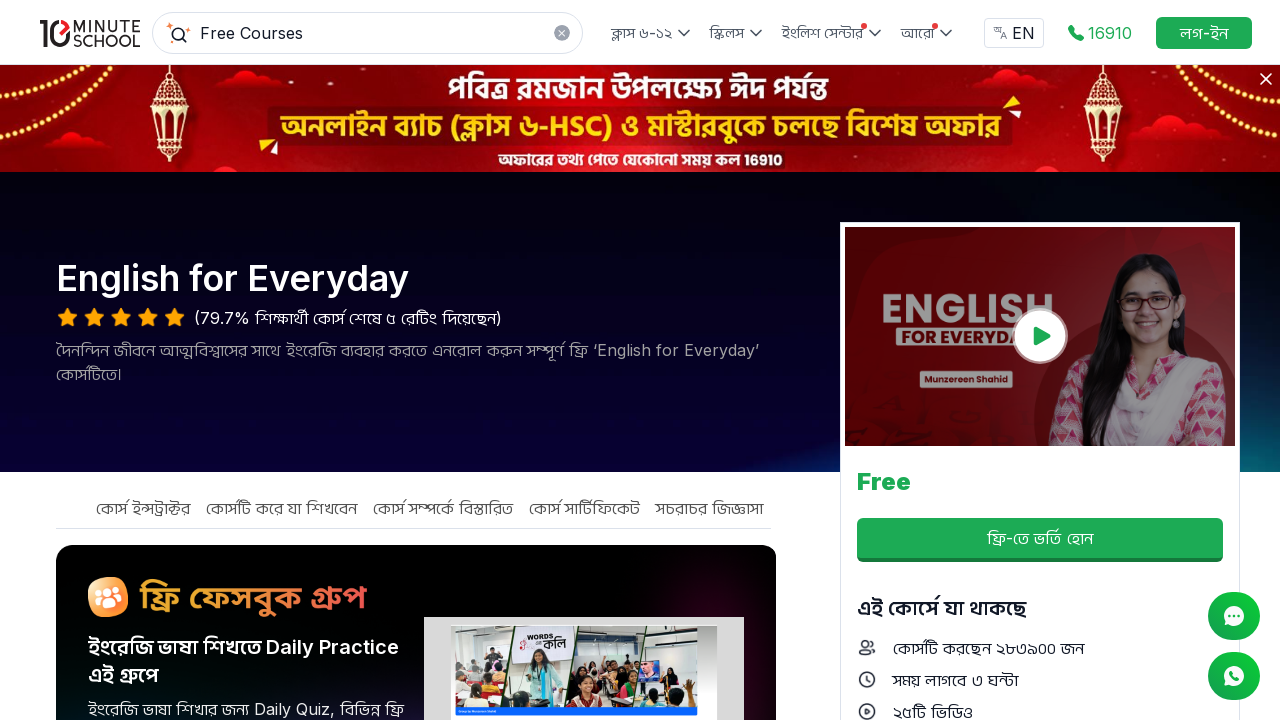

Clicked on 'Six to Twelve' section at (652, 33) on xpath=//body/main[1]/div[1]/div[1]/nav[1]/ul[1]/li[1]
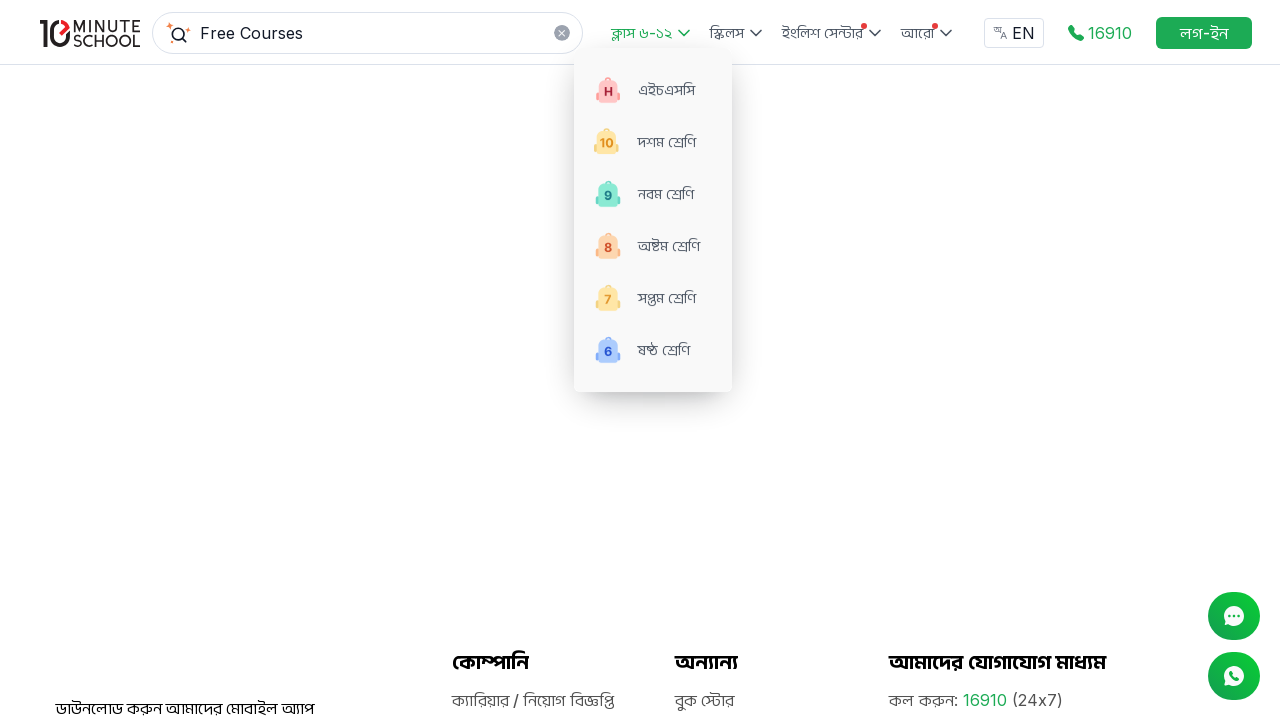

Waited 3 seconds for section to load
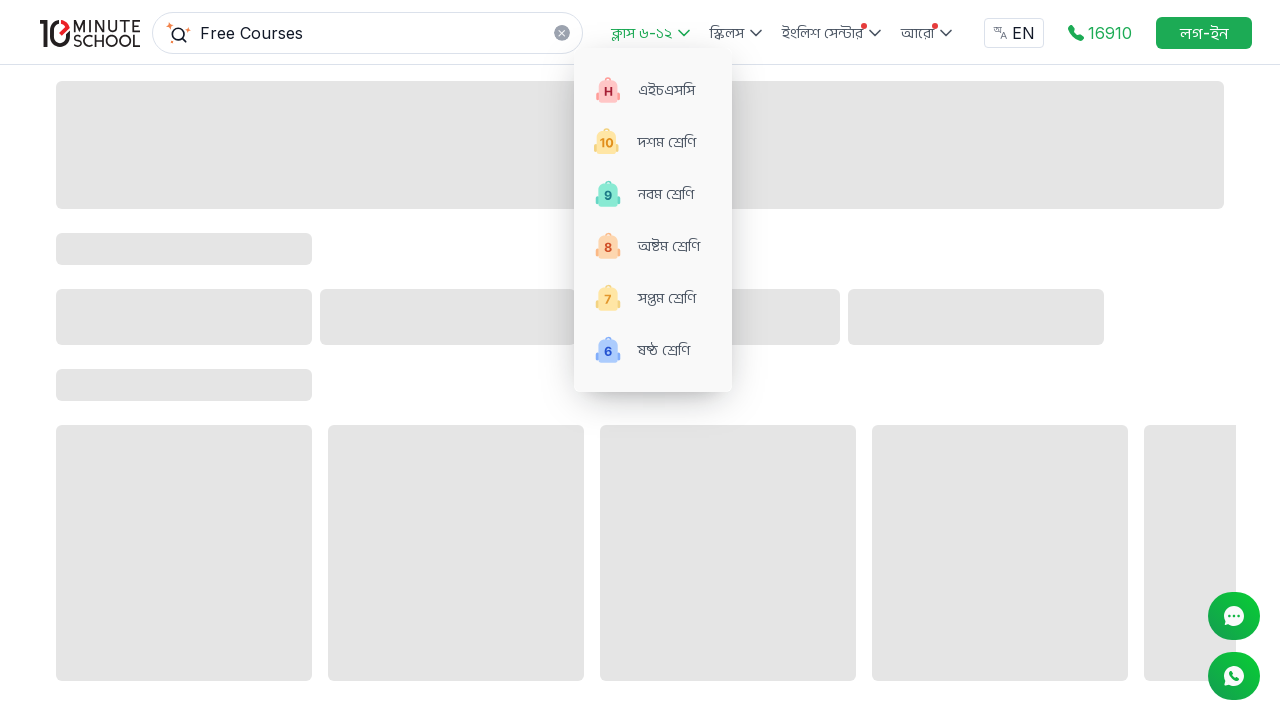

Scrolled down to the bottom of 'Six to Twelve' section
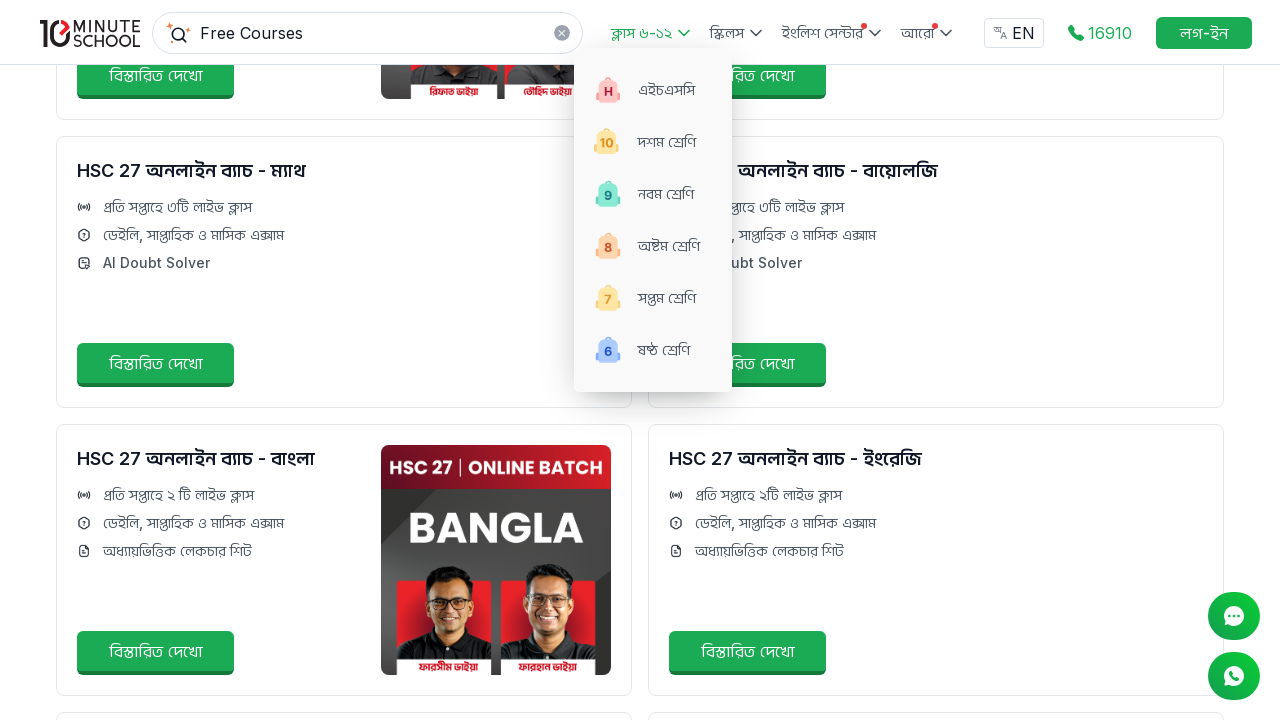

Waited 2 seconds
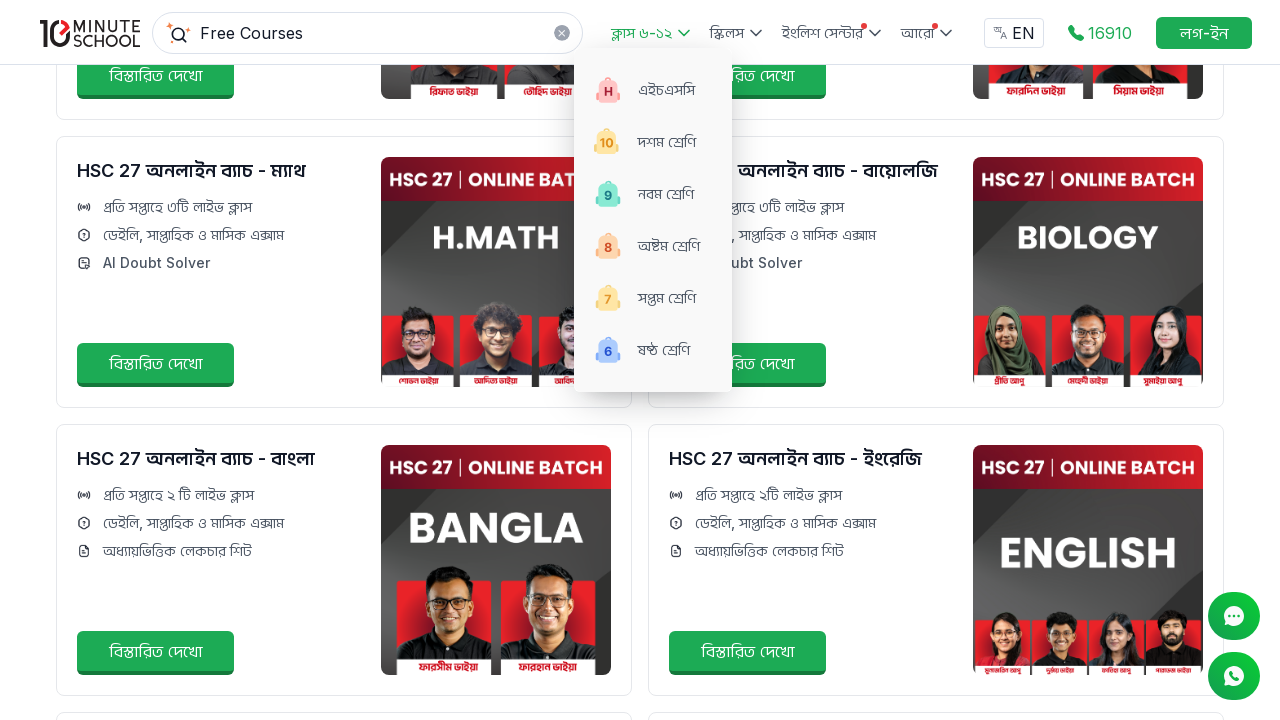

Scrolled back to the top of 'Six to Twelve' section
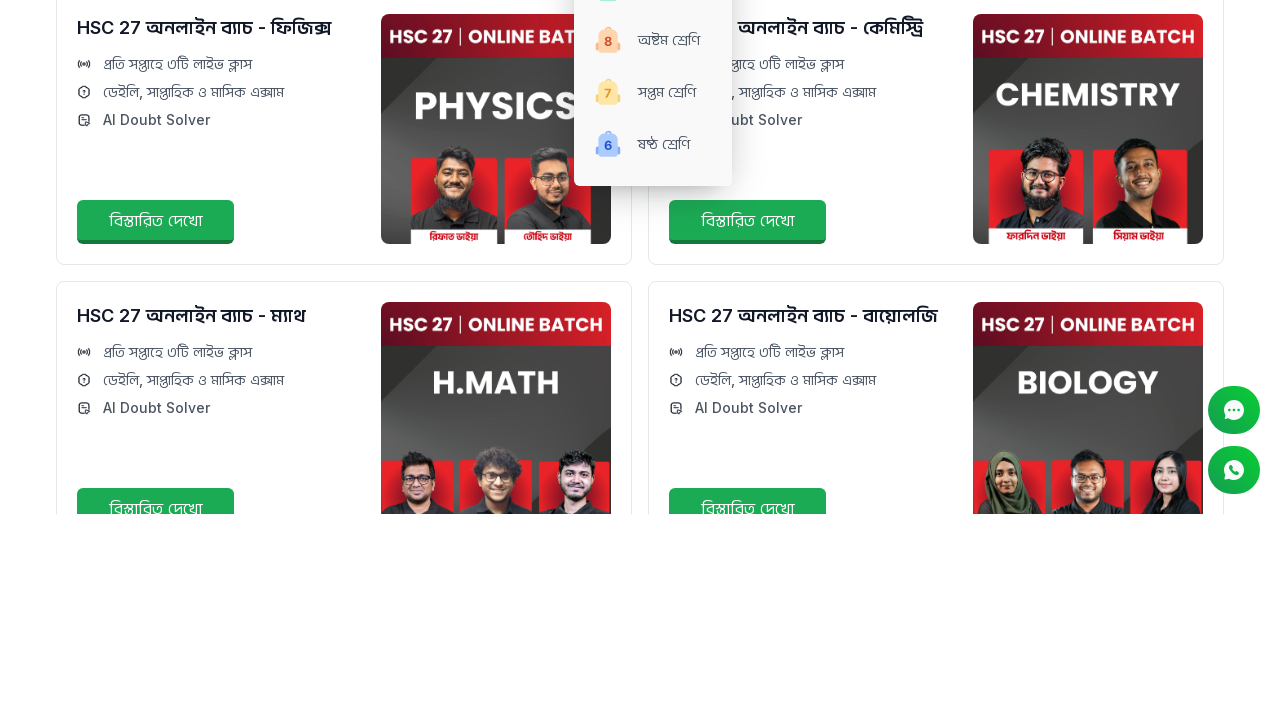

Waited 2 seconds
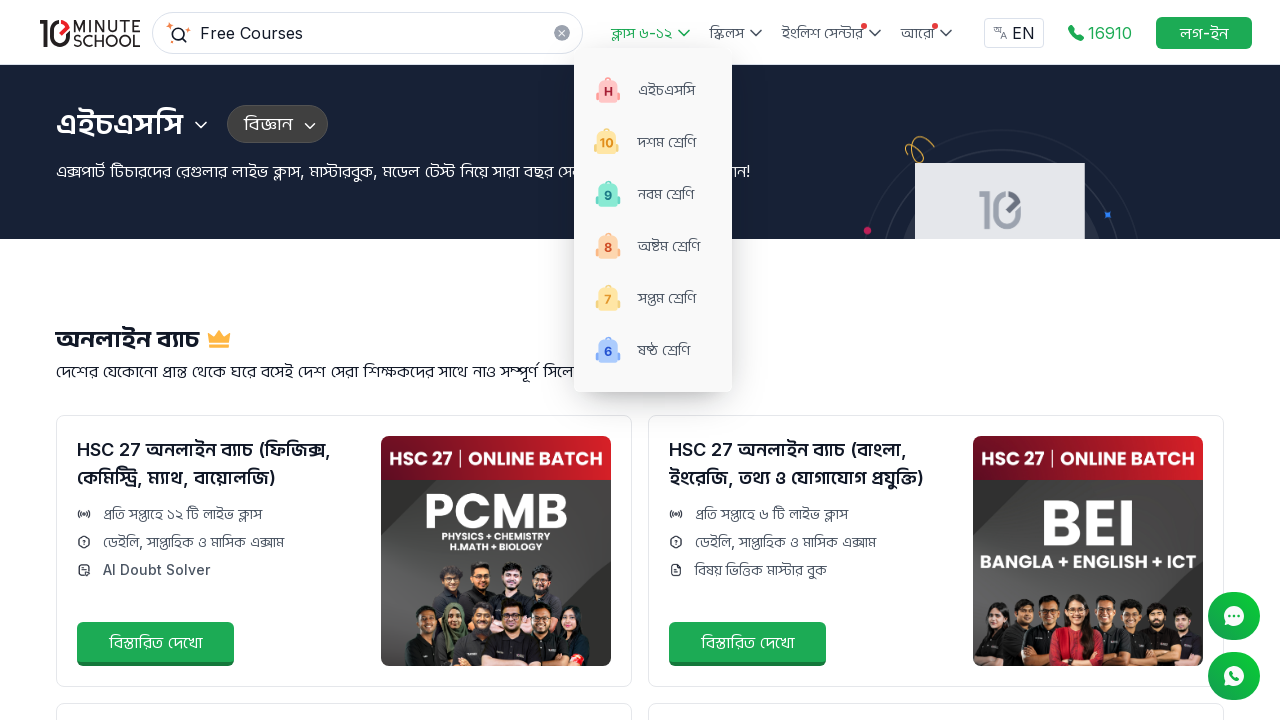

Clicked on home logo again to return to homepage at (90, 33) on xpath=//body/main[1]/div[1]/div[1]/div[2]/a[1]/div[1]/img[1]
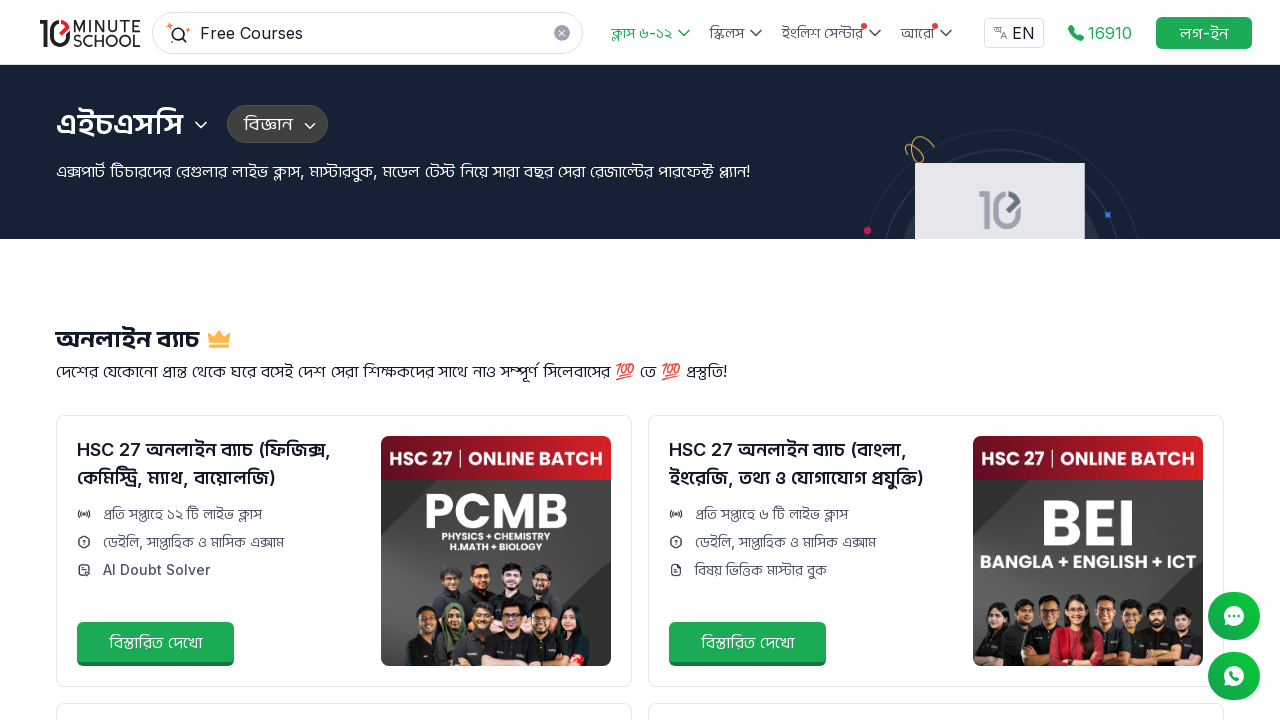

Waited 3 seconds for homepage to load
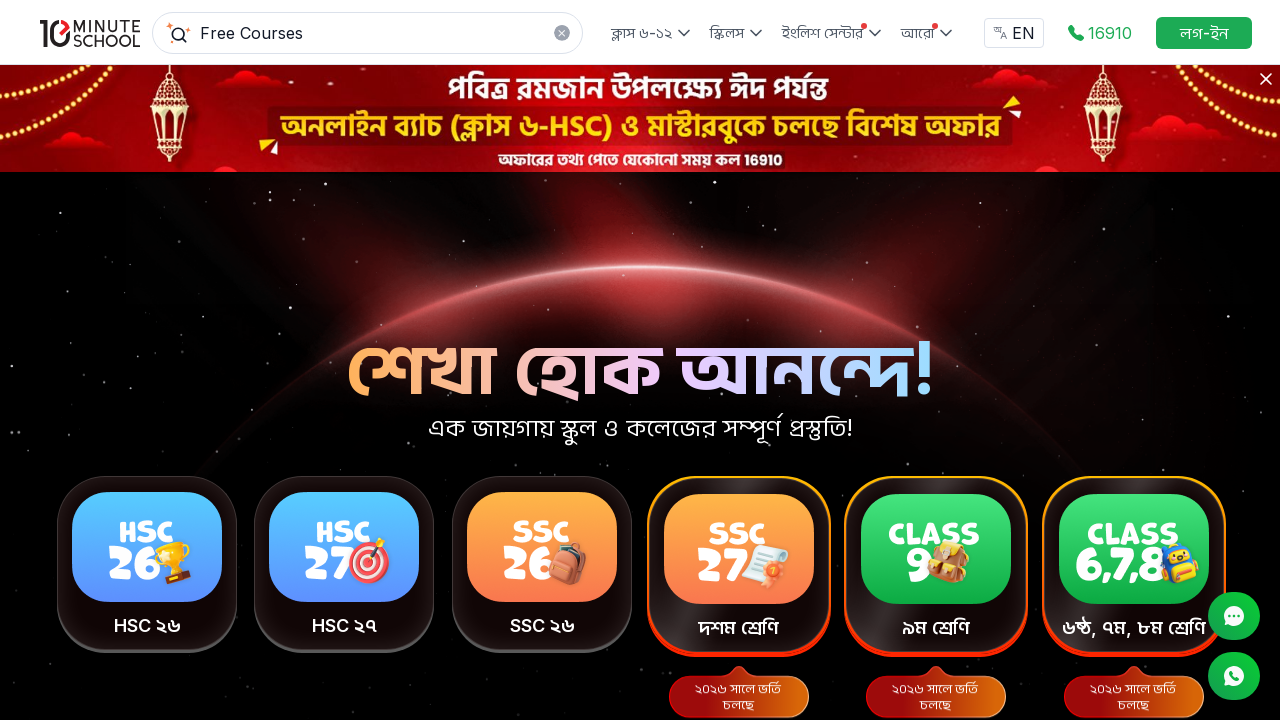

Located 'Skills' navigation link
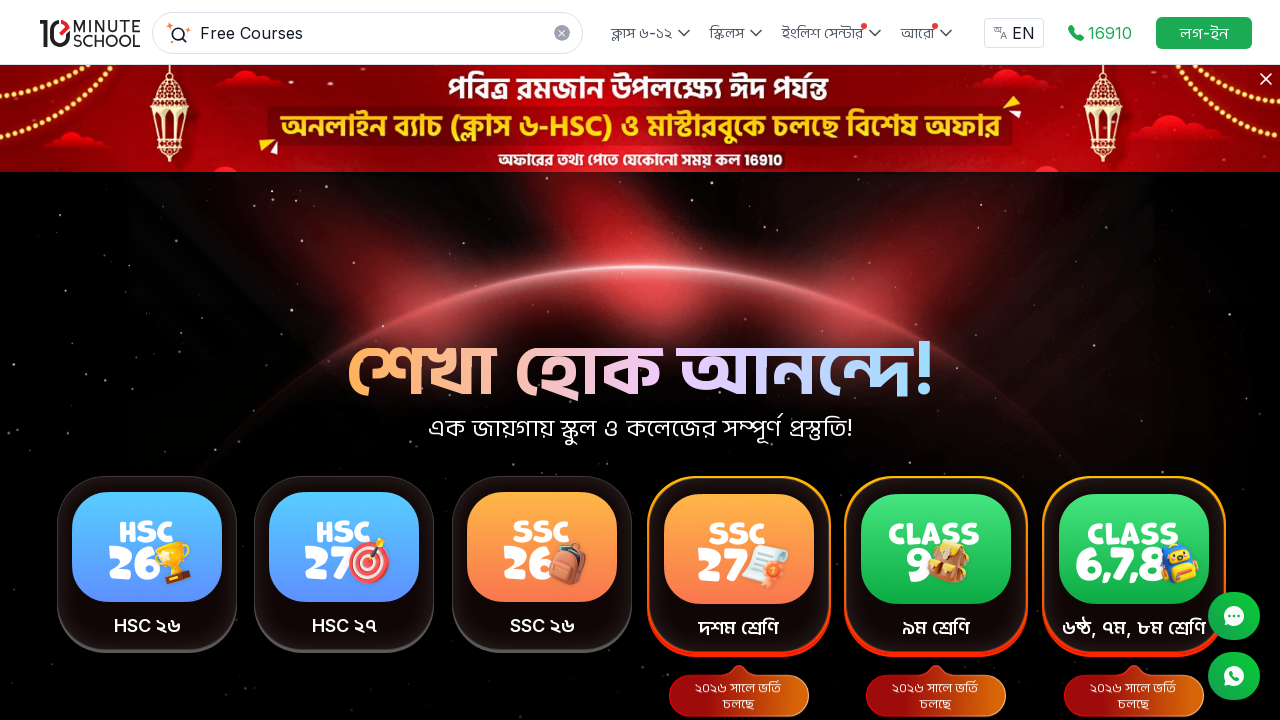

Clicked on 'Skills' section at (738, 33) on xpath=//body/main[1]/div[1]/div[1]/nav[1]/ul[1]/li[2]/div[1]/div[1]/a[1]
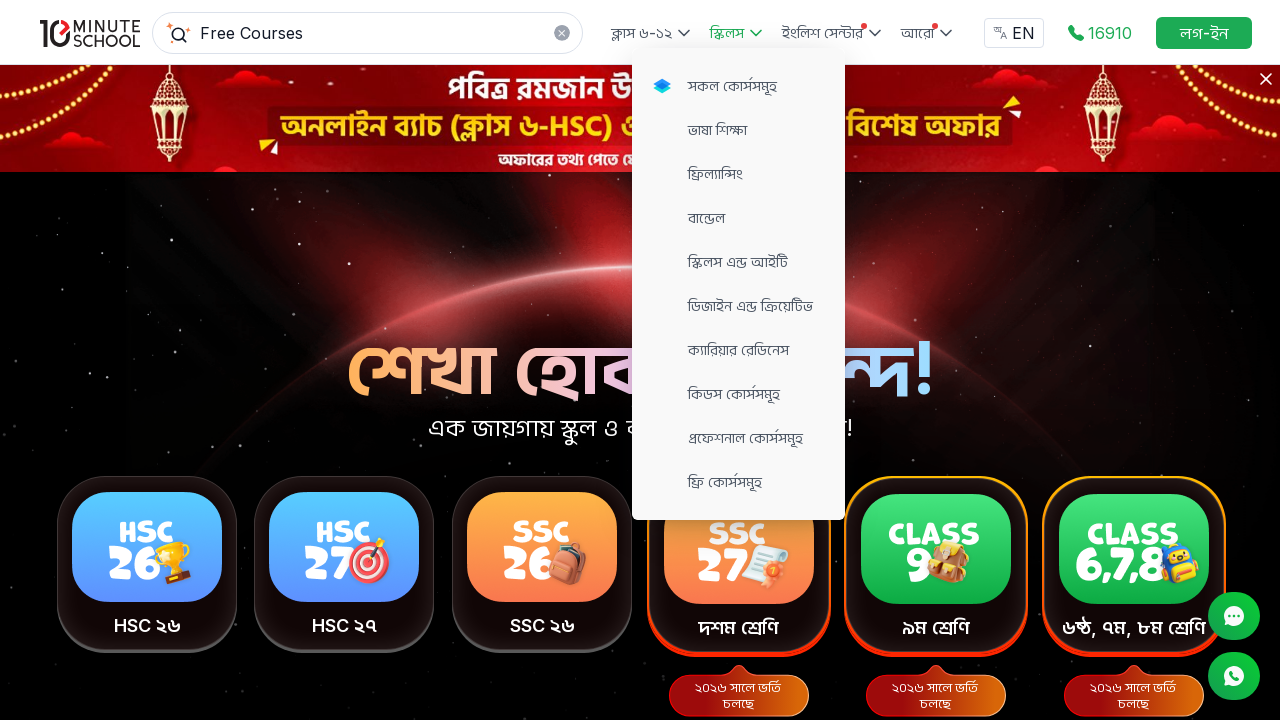

Waited 3 seconds for Skills section to load
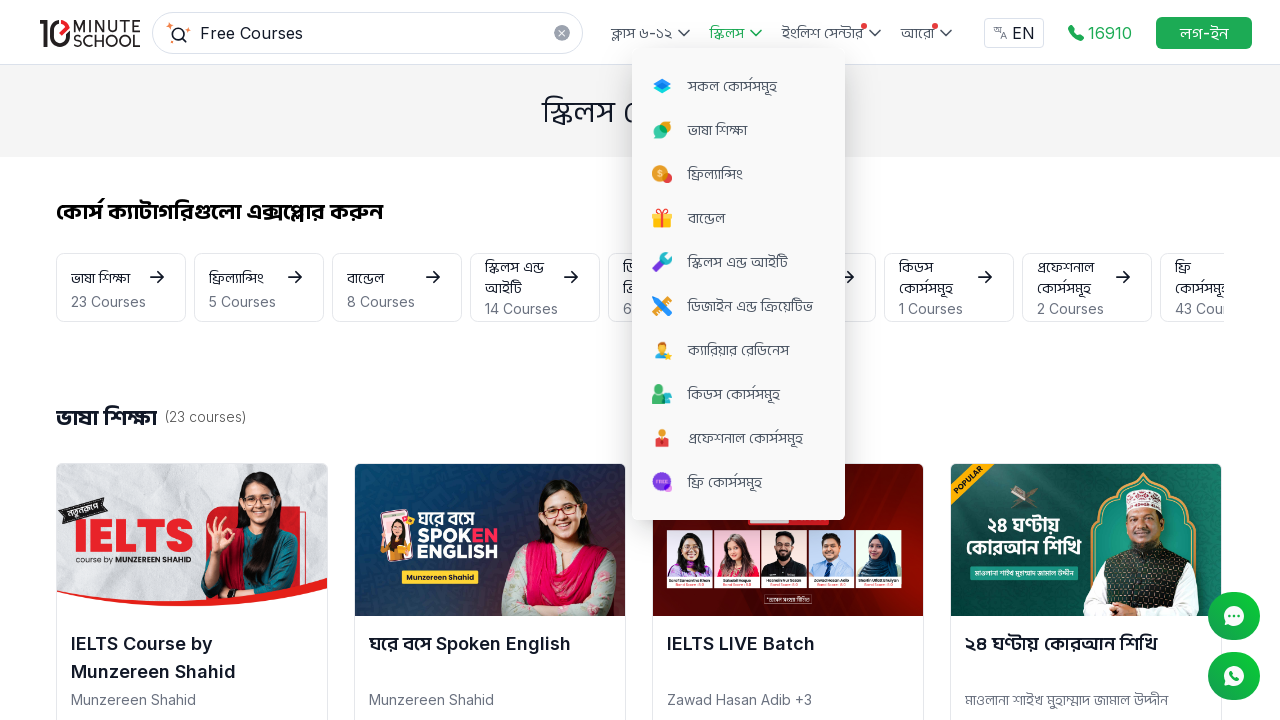

Scrolled down to the bottom of 'Skills' section
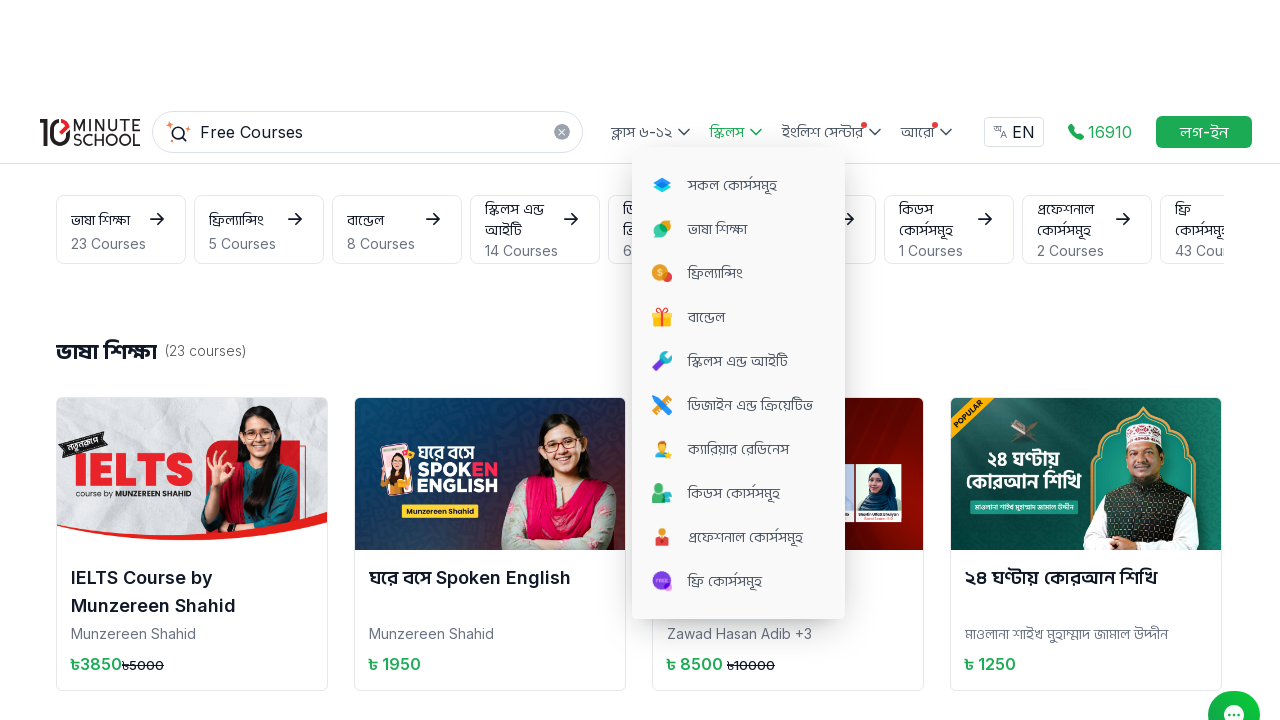

Waited 2 seconds
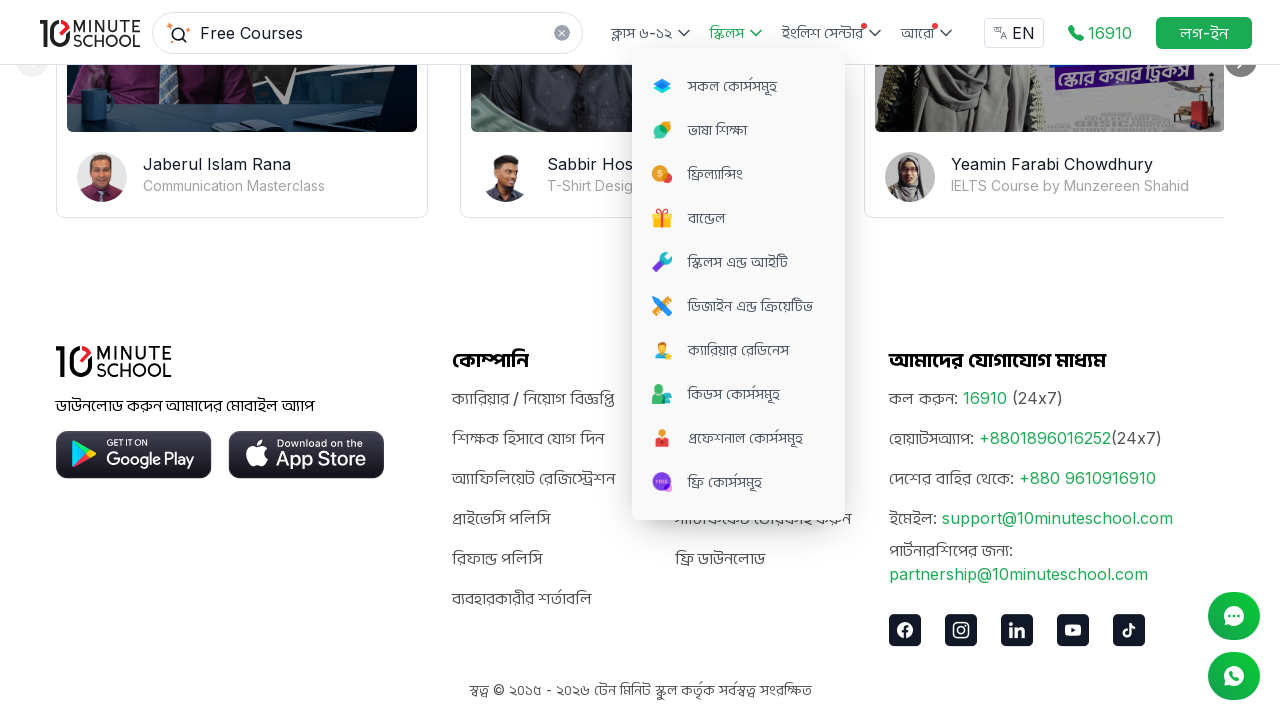

Scrolled back to the top of 'Skills' section
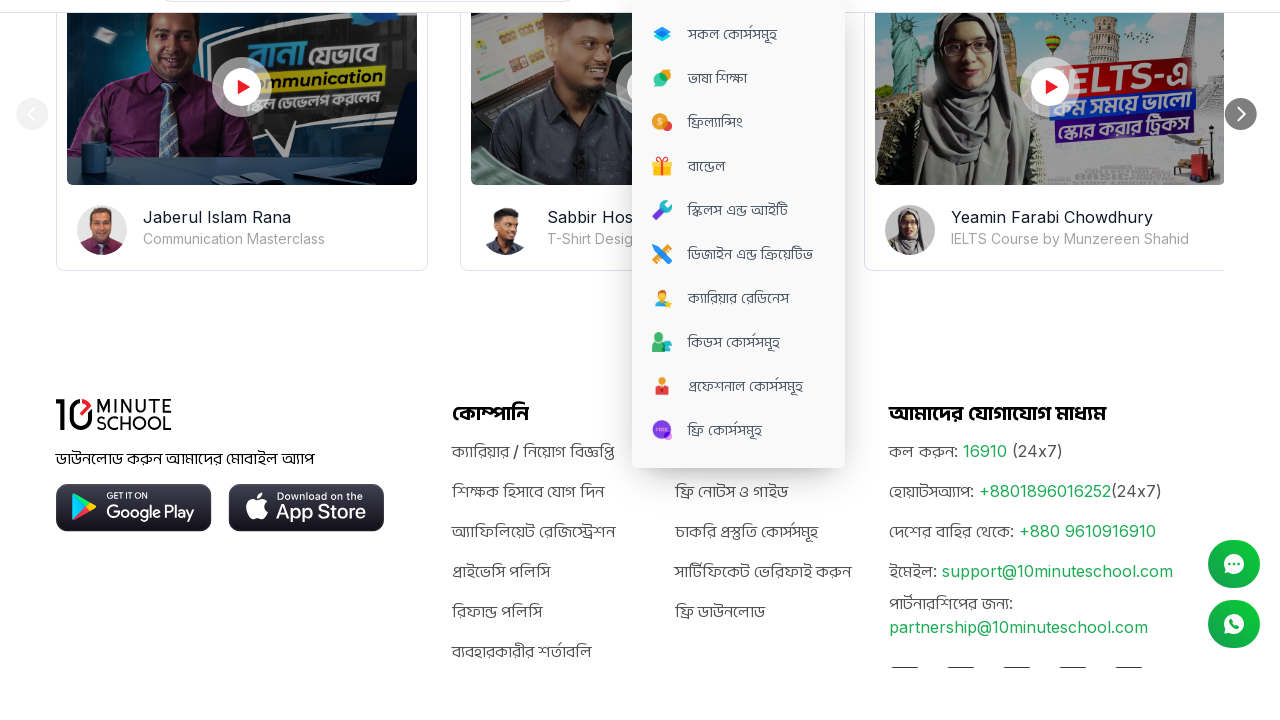

Waited 2 seconds
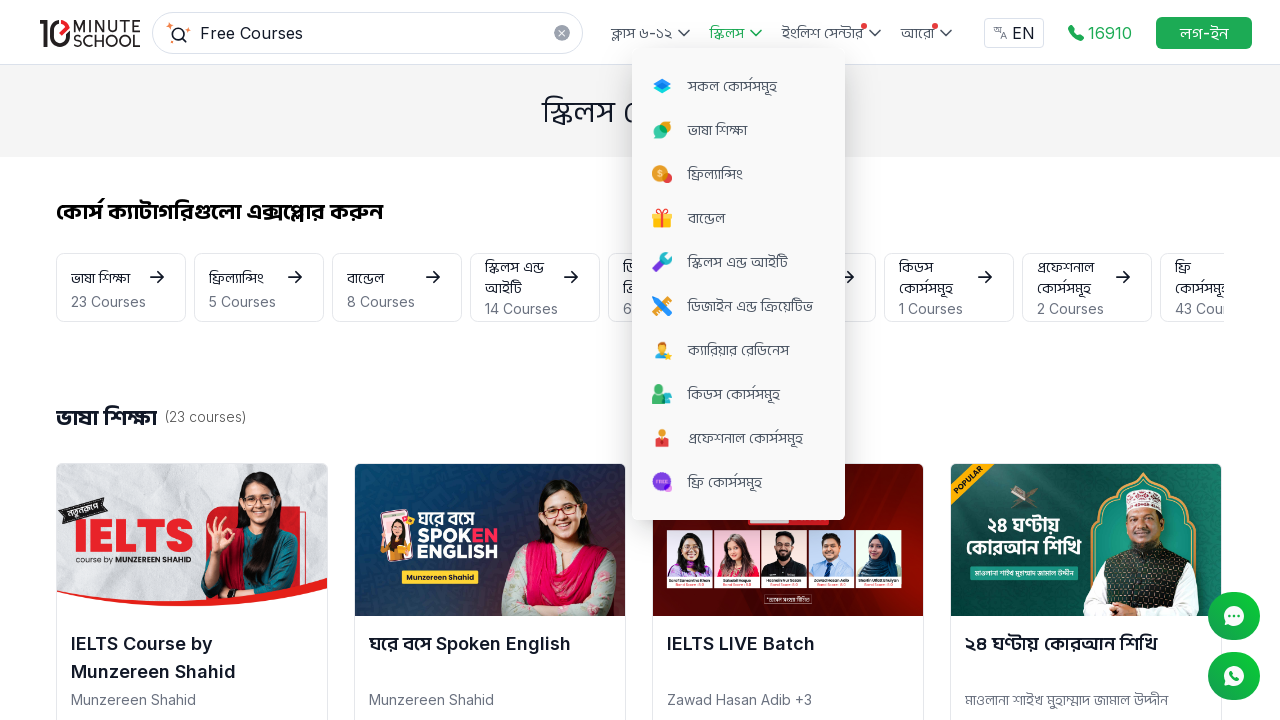

Clicked on home logo again to return to homepage at (90, 33) on xpath=//body/main[1]/div[1]/div[1]/div[2]/a[1]/div[1]/img[1]
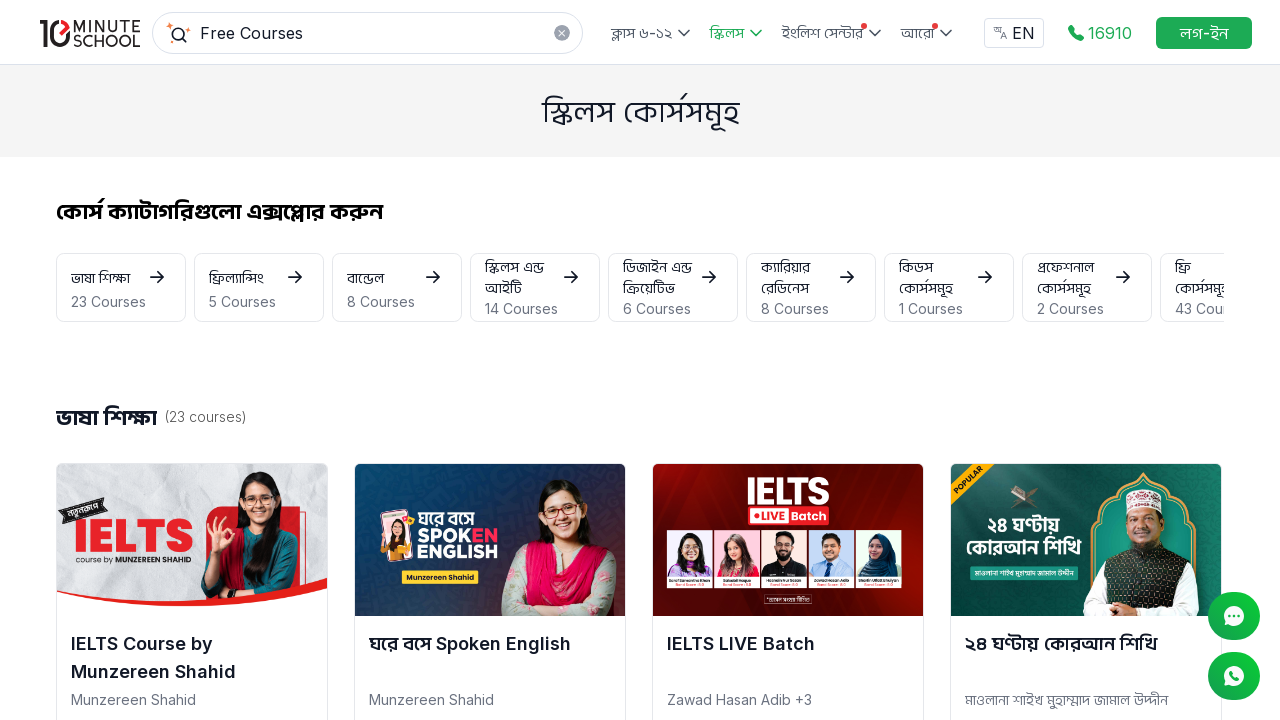

Waited for homepage to load
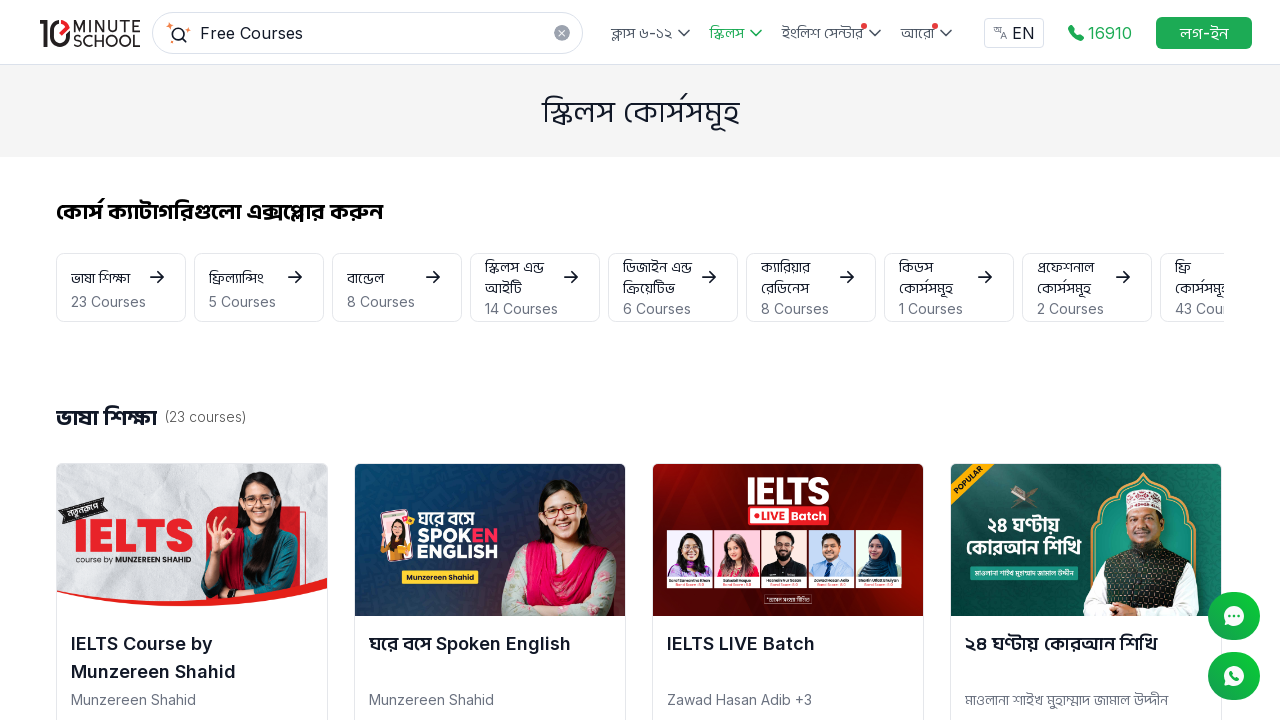

Located language selector
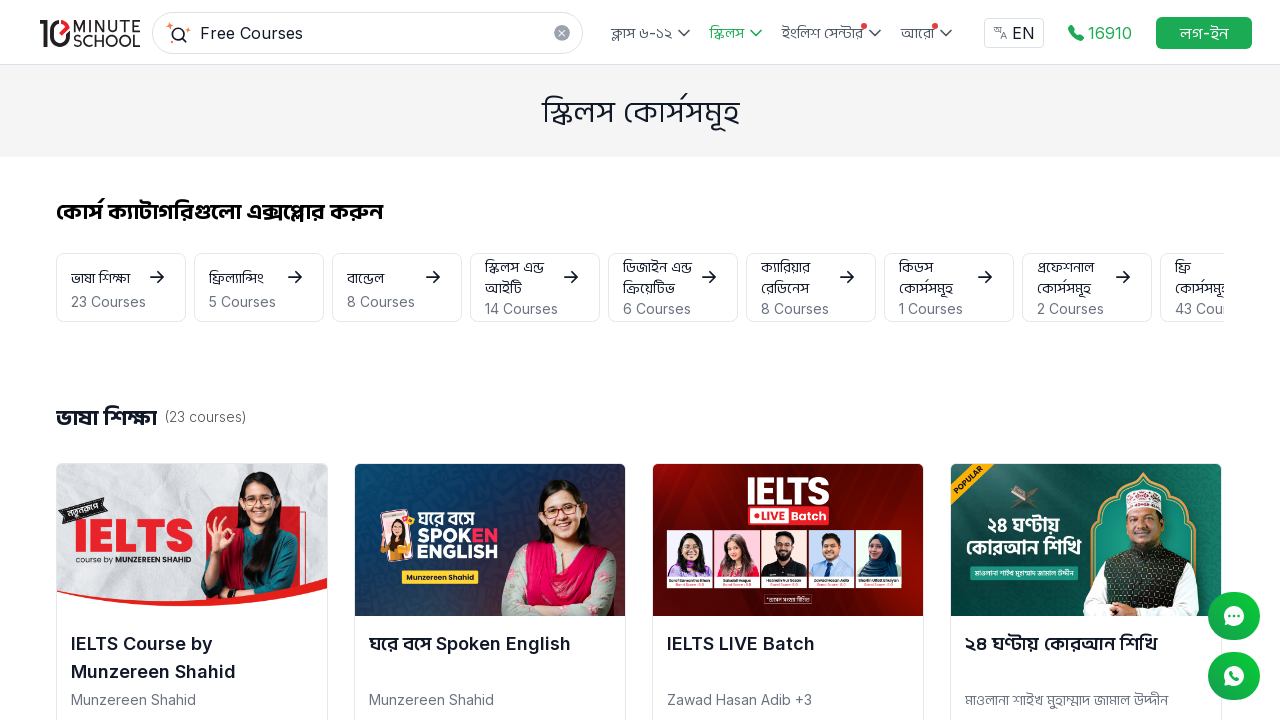

Clicked on language selector to change language at (1014, 33) on xpath=//body/main[1]/div[1]/div[1]/div[4]/div[1]/span[2]
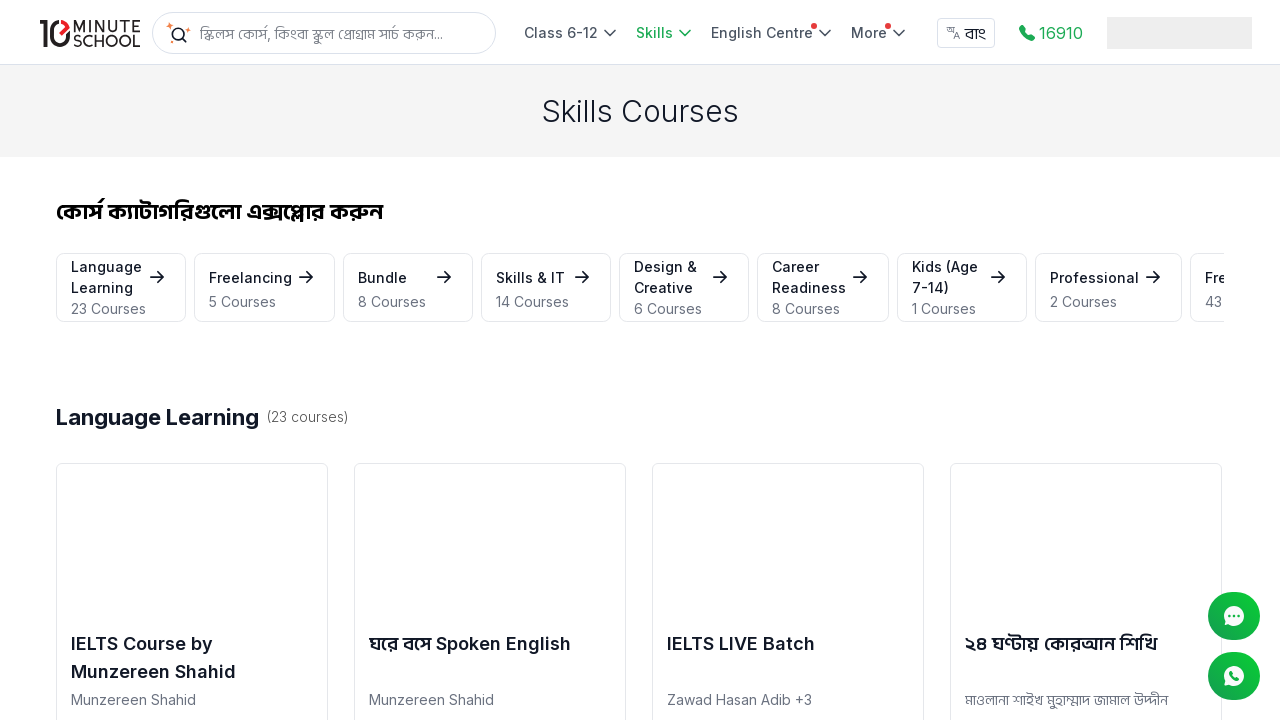

Waited 2 seconds for language options to appear
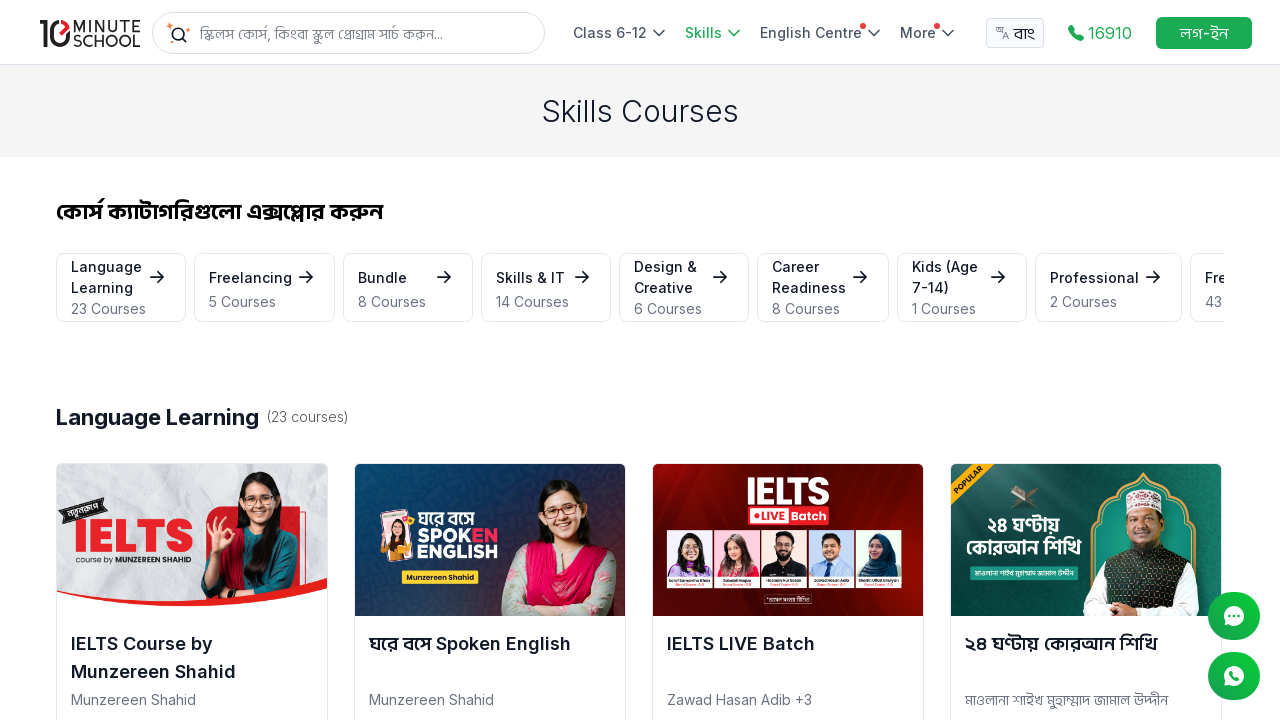

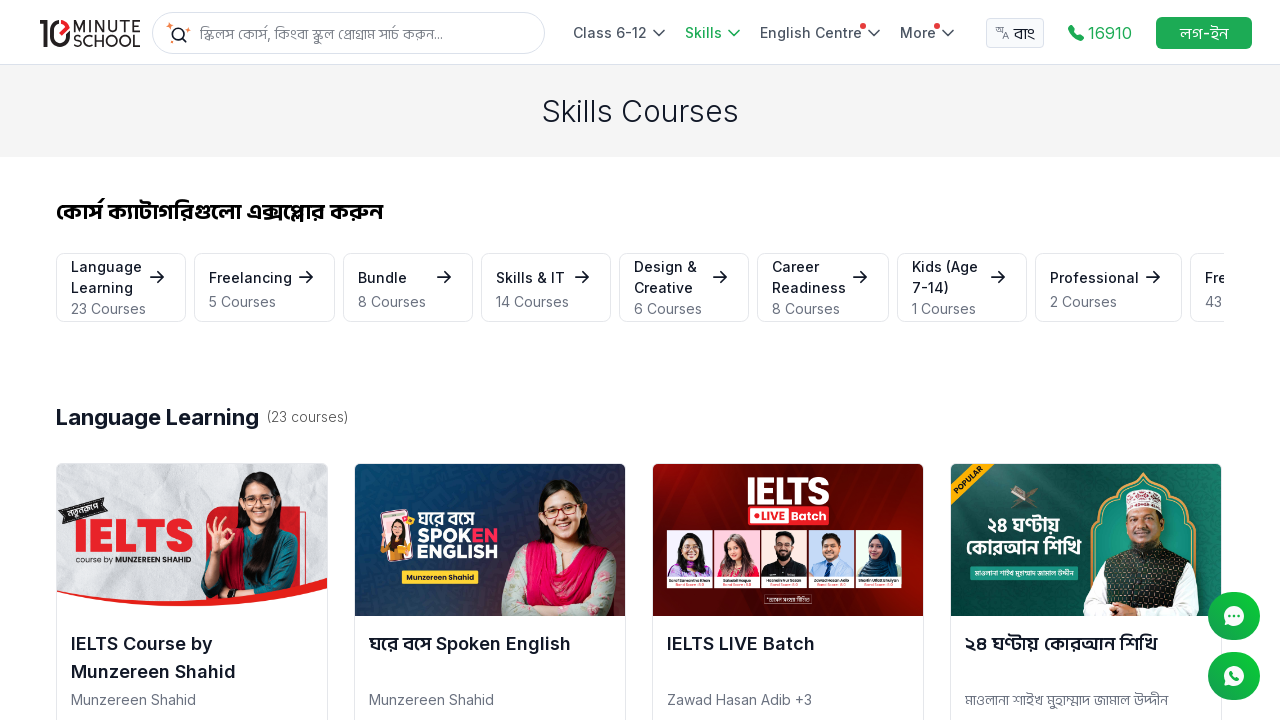